Takes screenshots at different resolutions for multiple pages to test responsive design

Starting URL: https://ntig-uppsala.github.io/pizzeria-rafiki/index-per.html

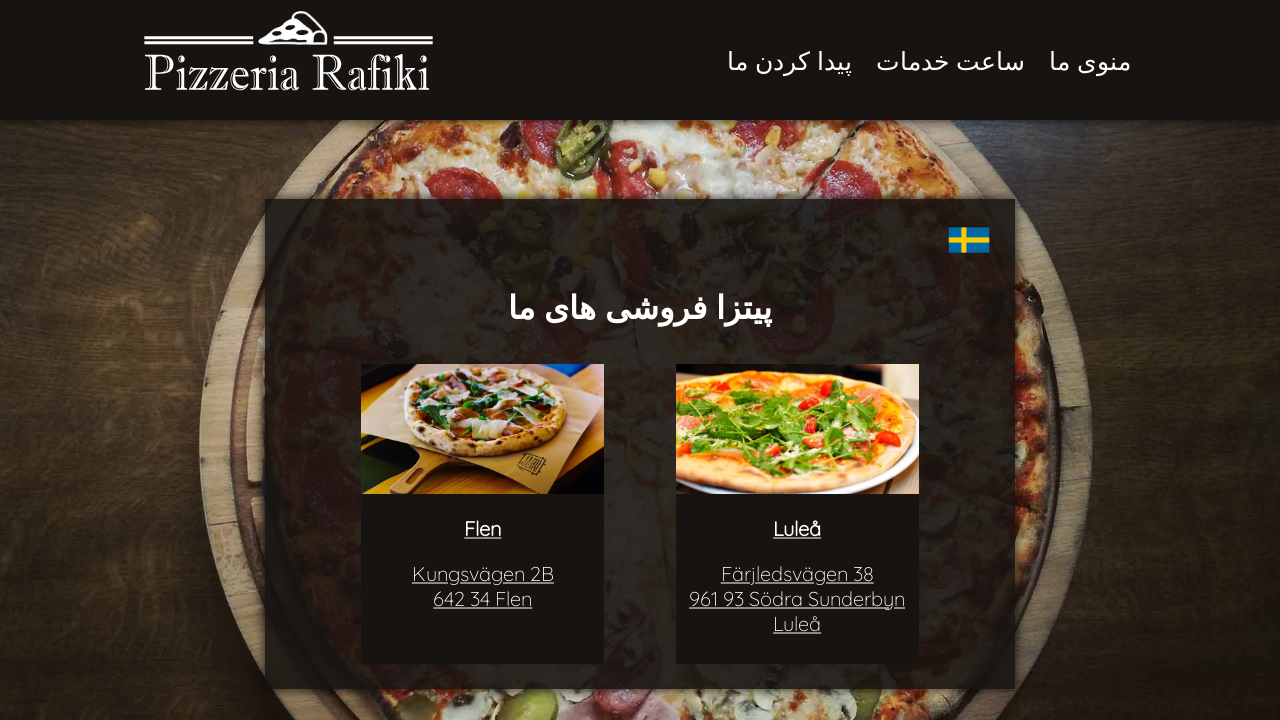

Set viewport size to 2560x1440
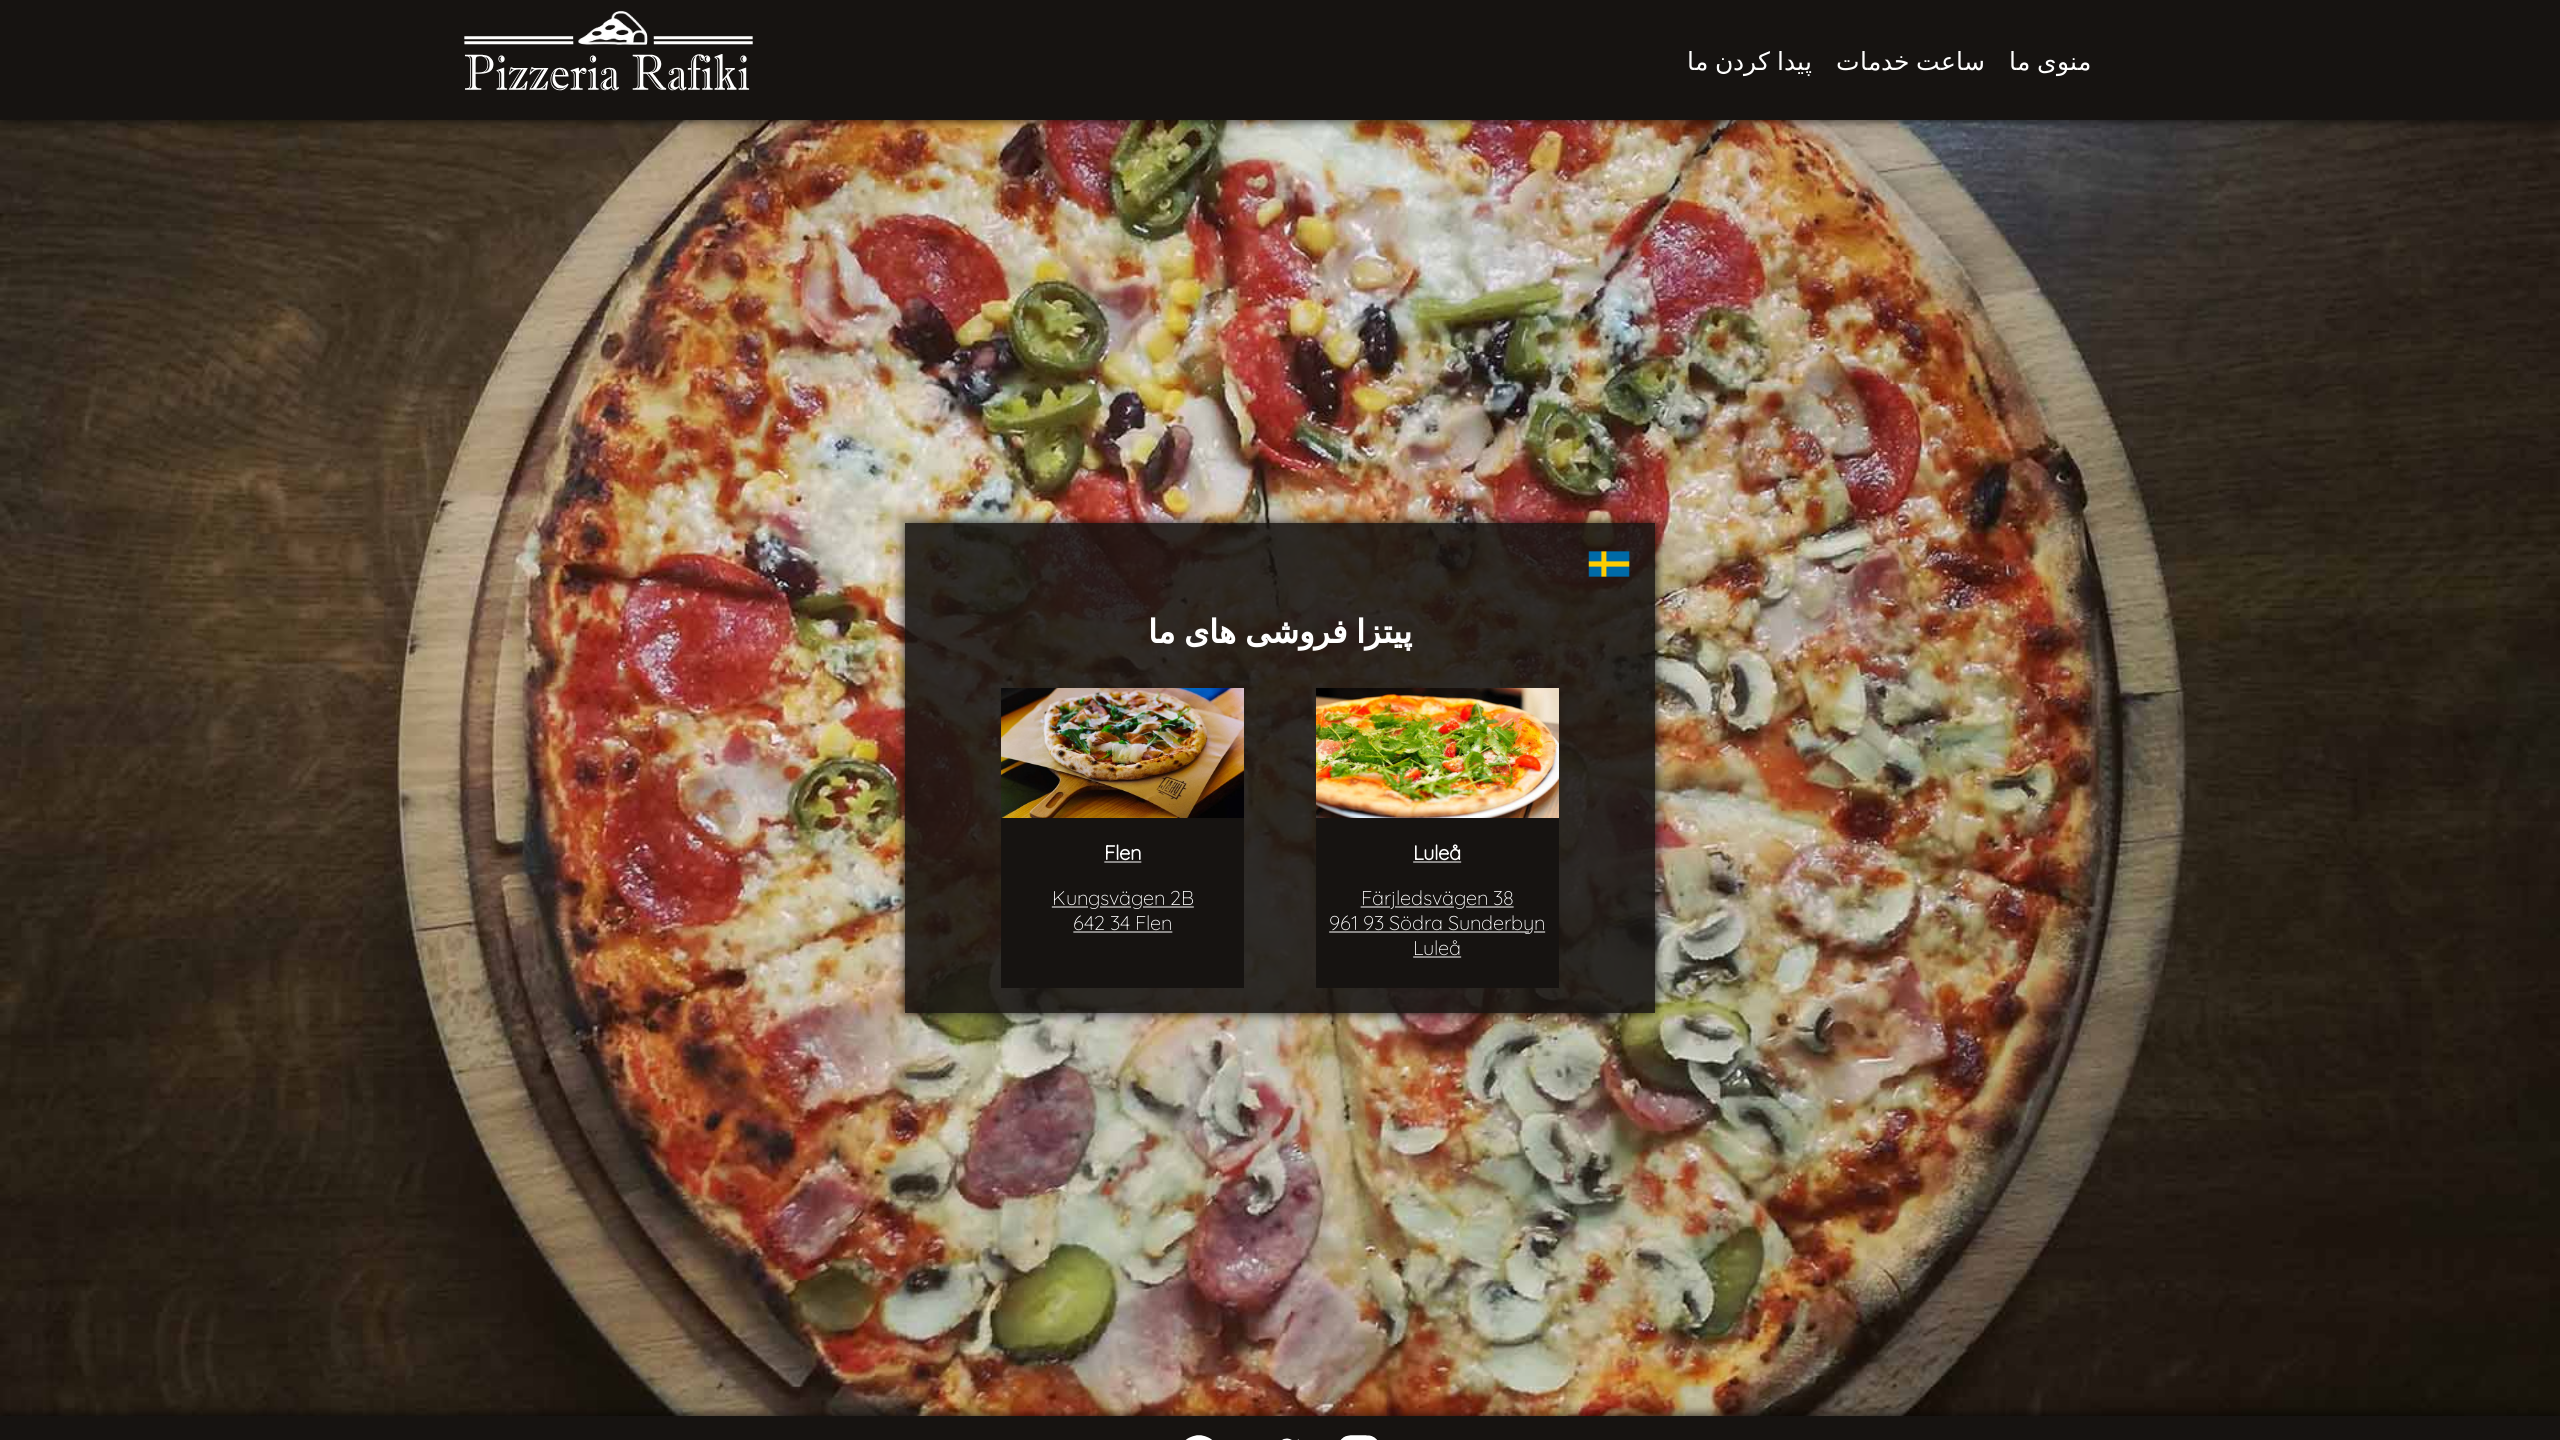

Waited 500ms for viewport 2560x1440 to adjust
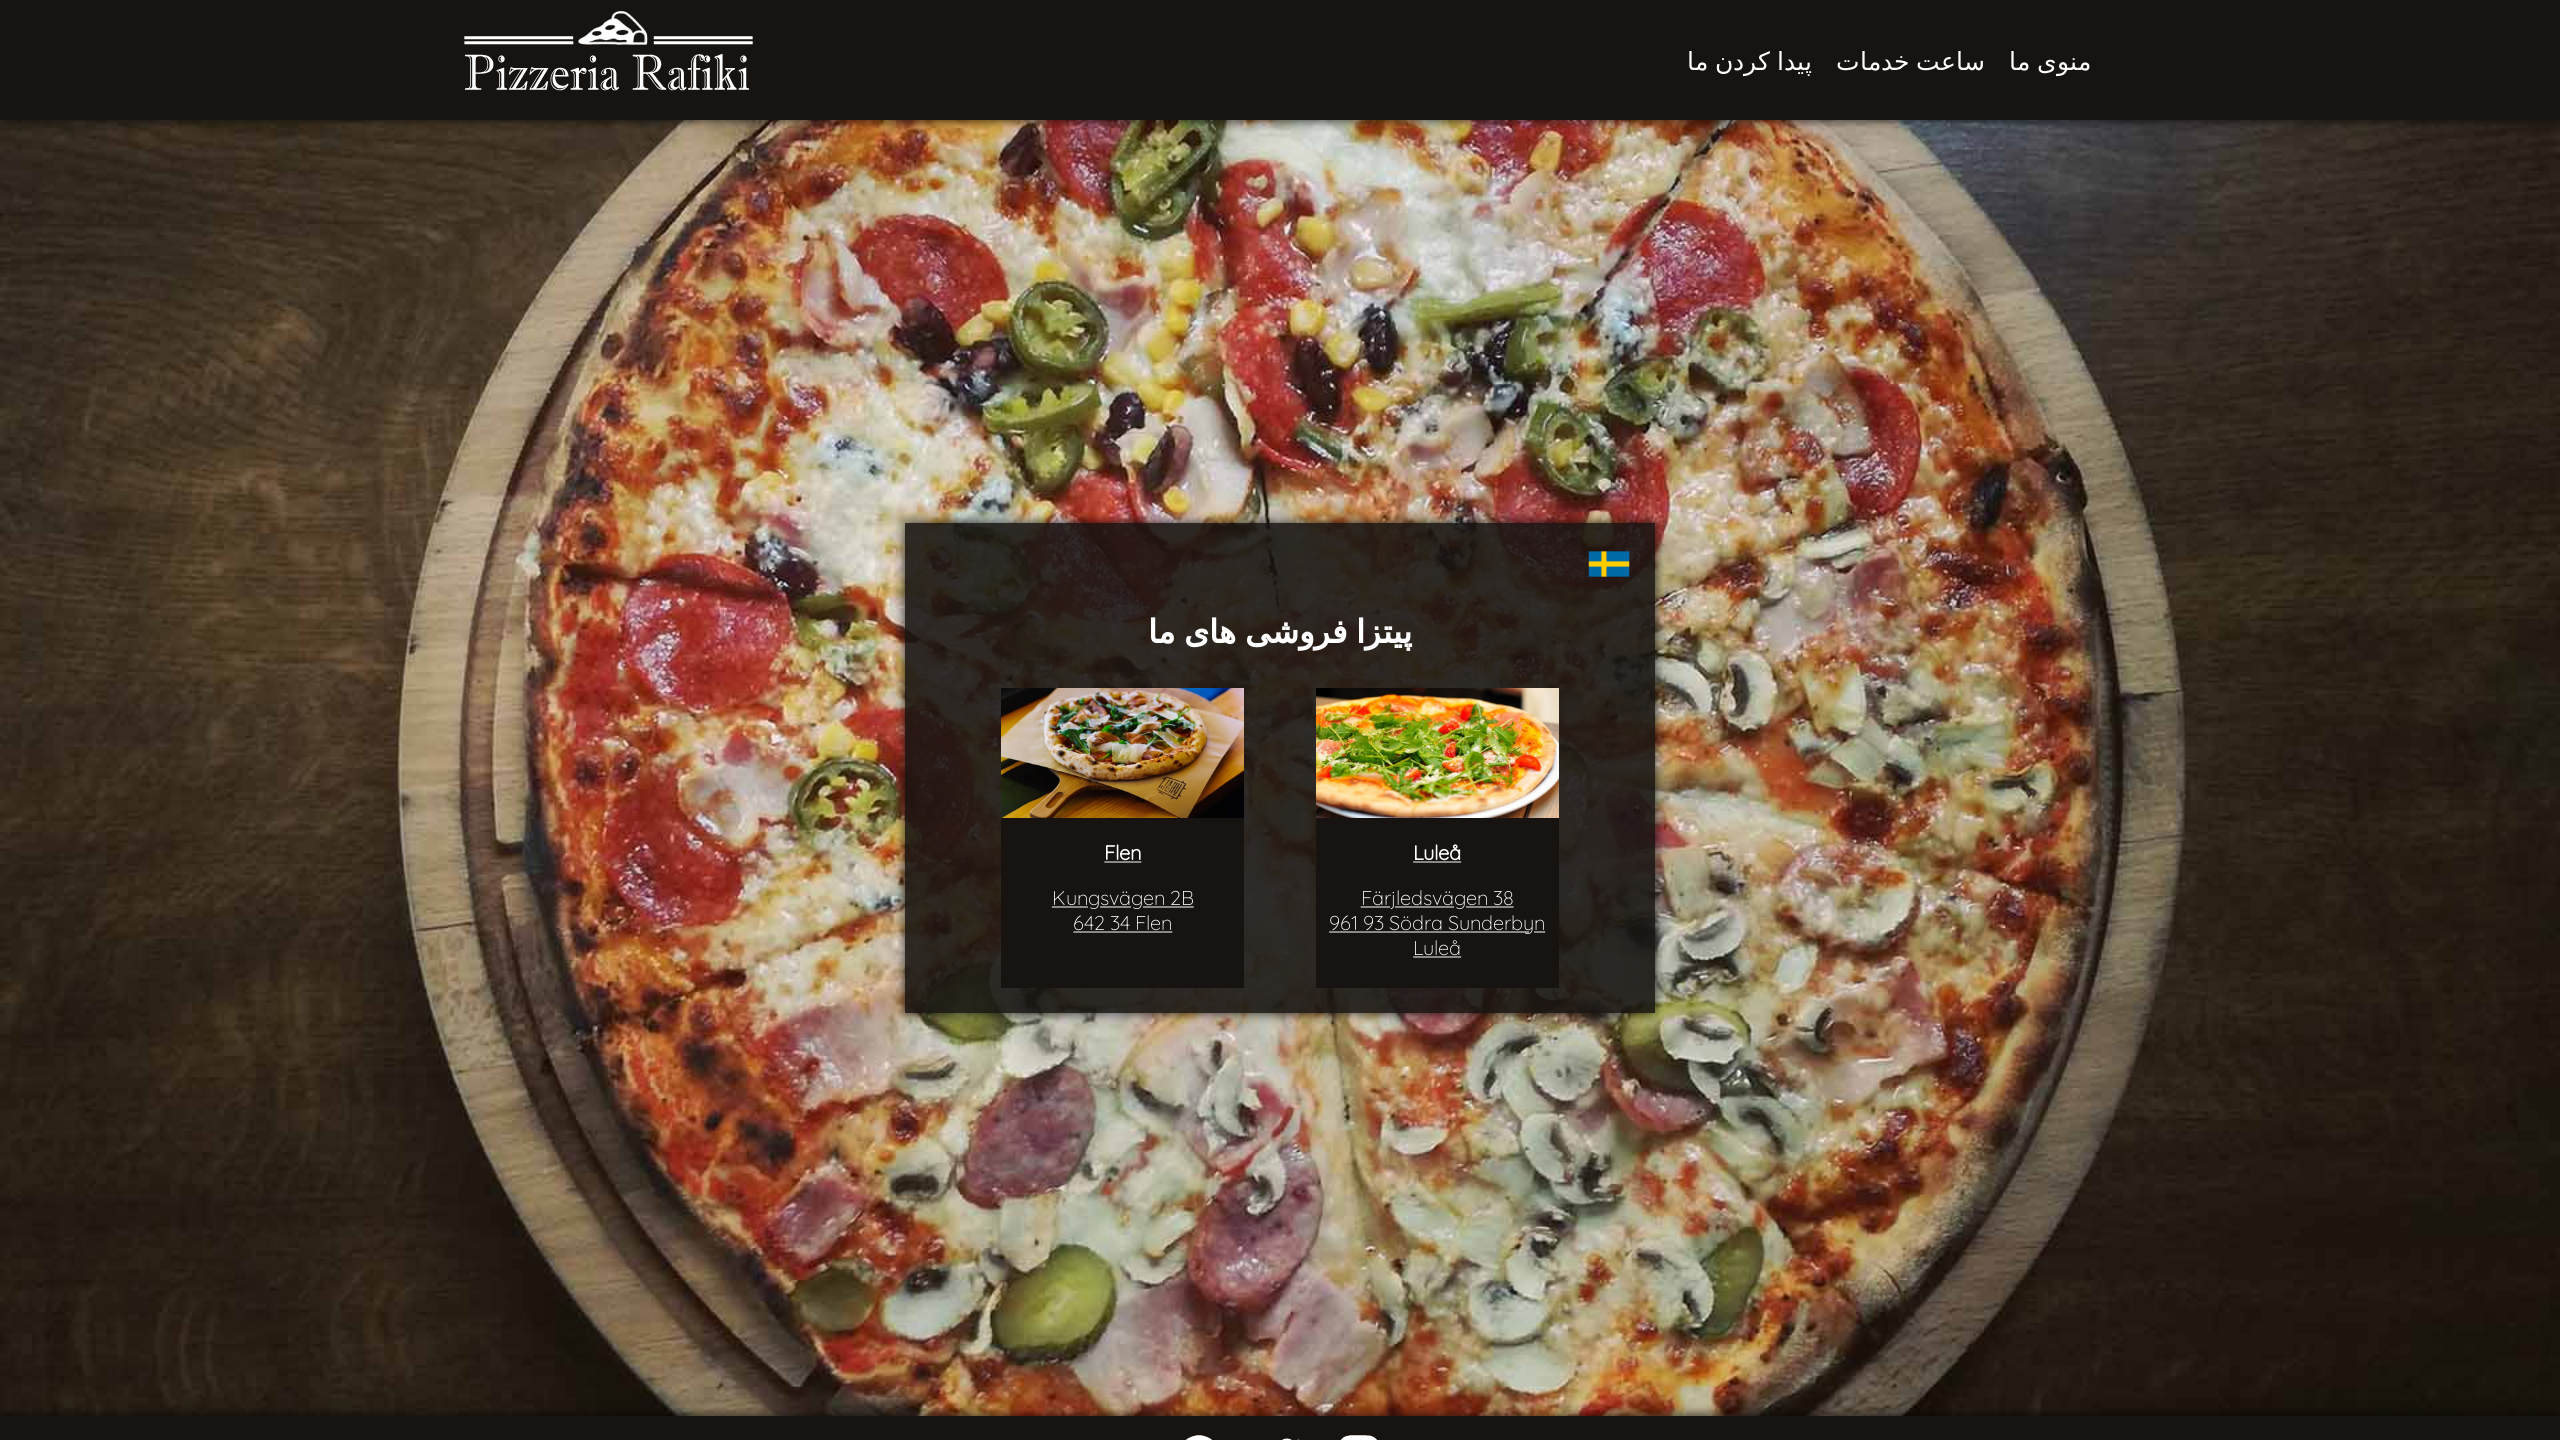

Set viewport size to 1920x1080
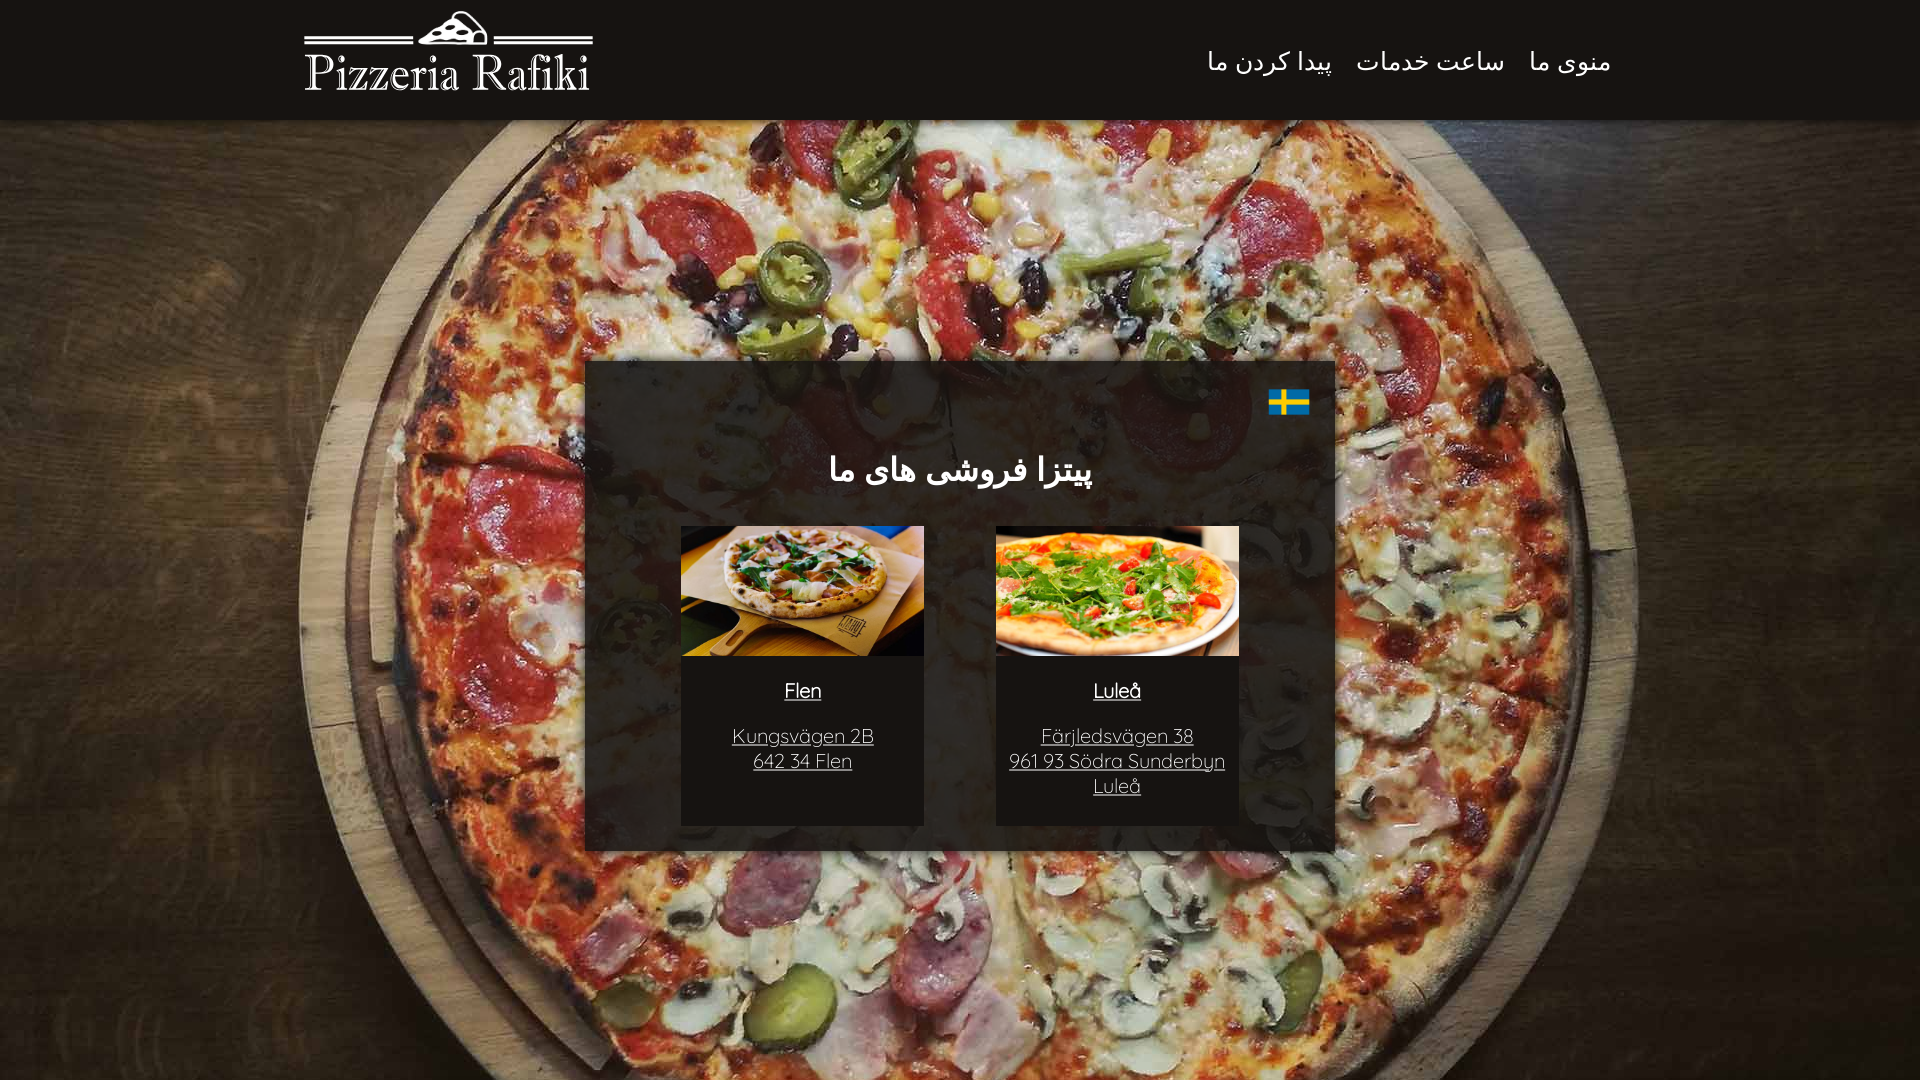

Waited 500ms for viewport 1920x1080 to adjust
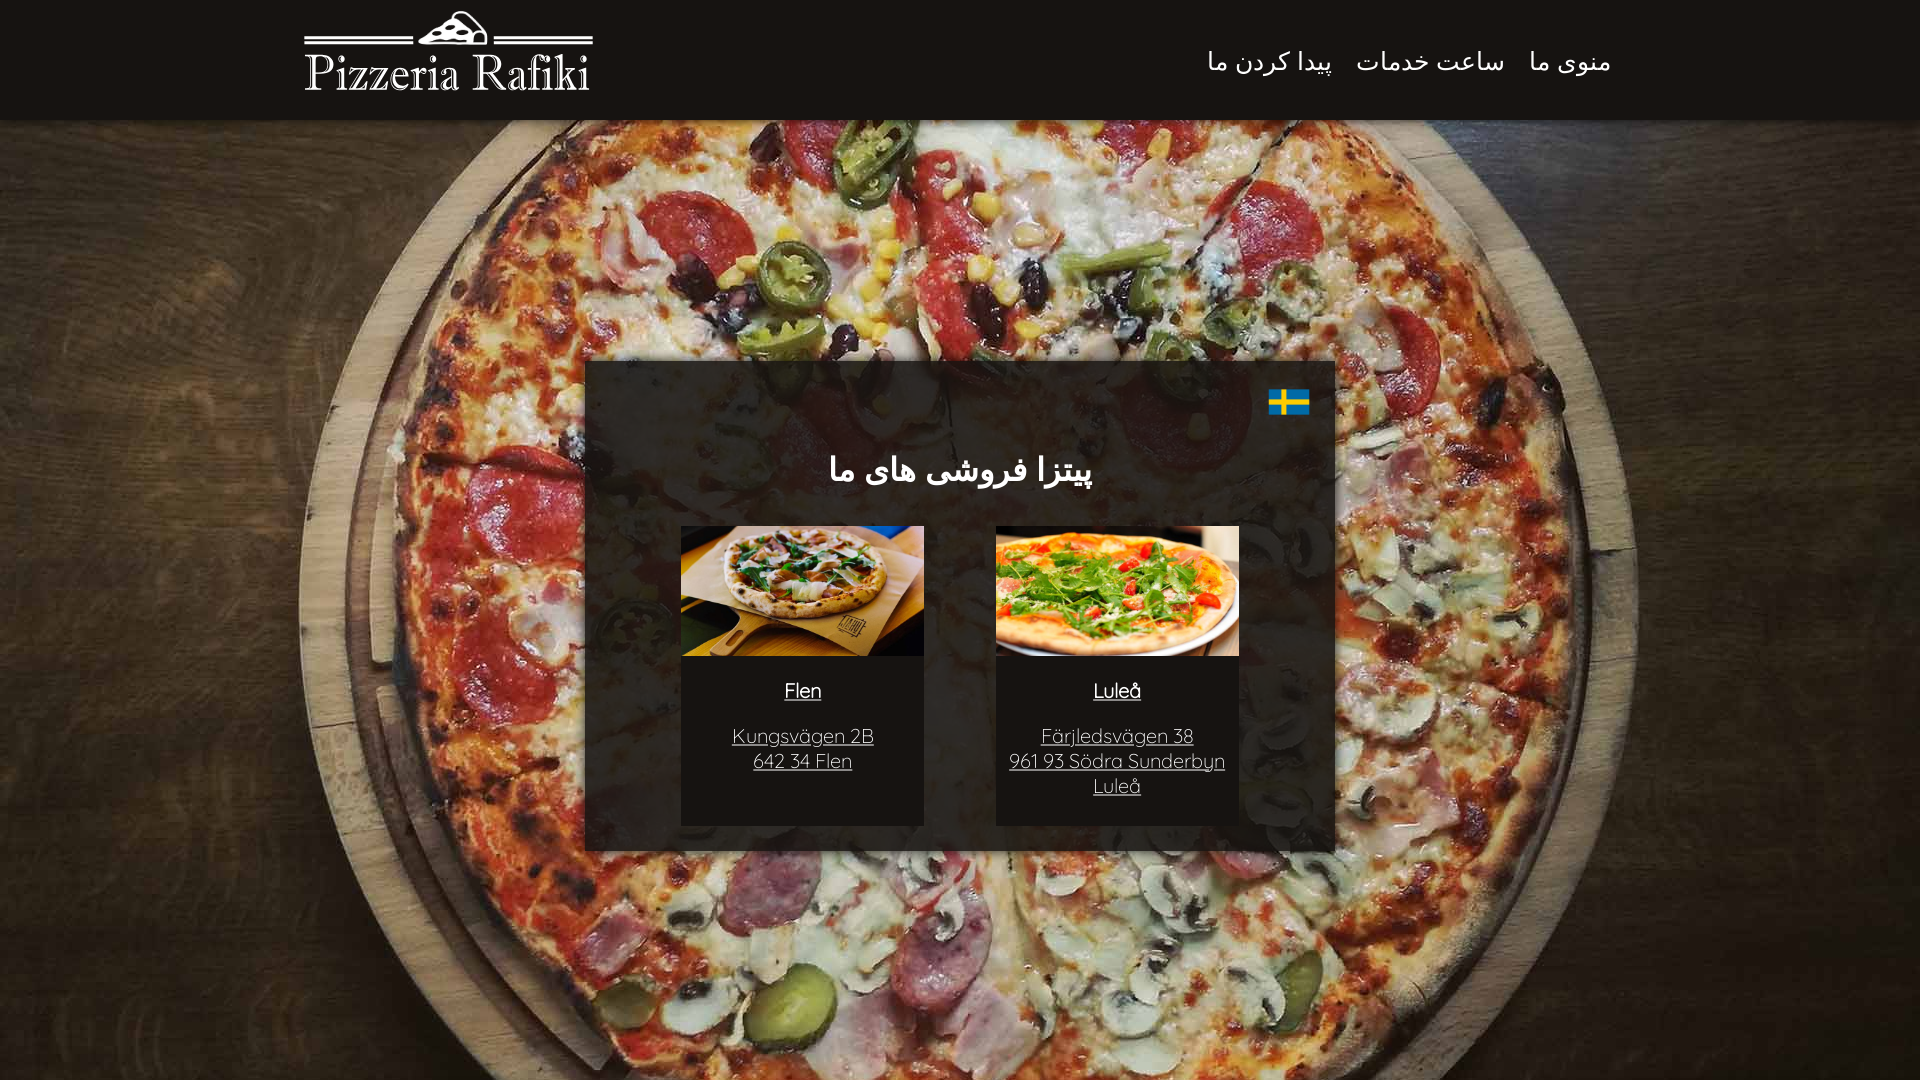

Set viewport size to 1440x1080
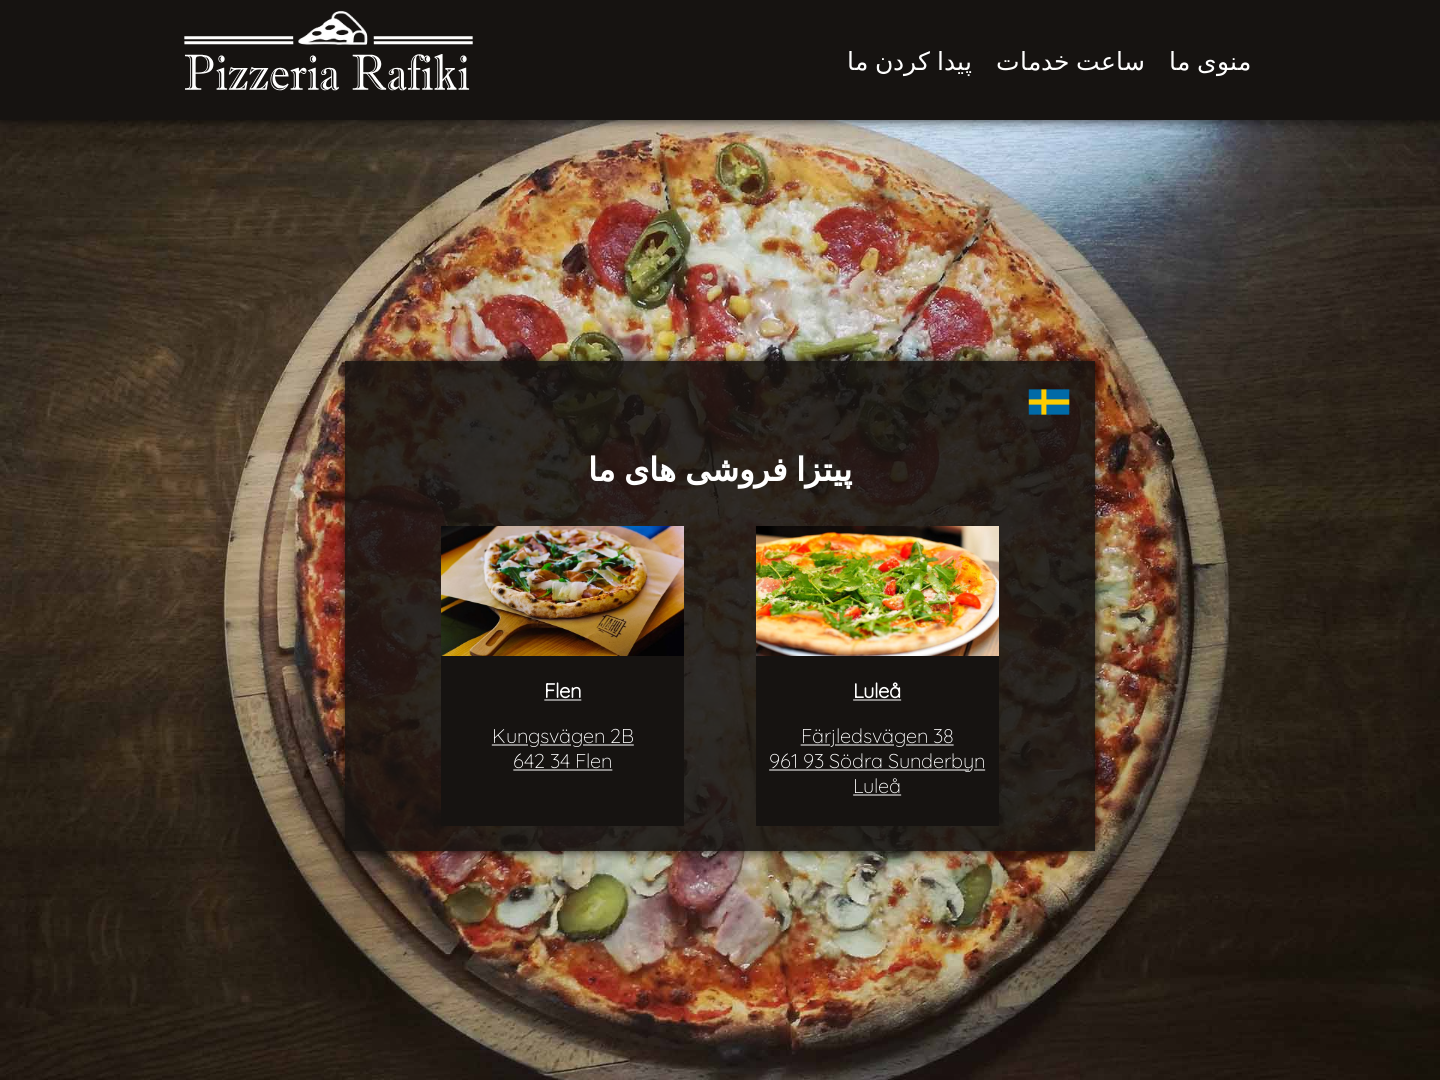

Waited 500ms for viewport 1440x1080 to adjust
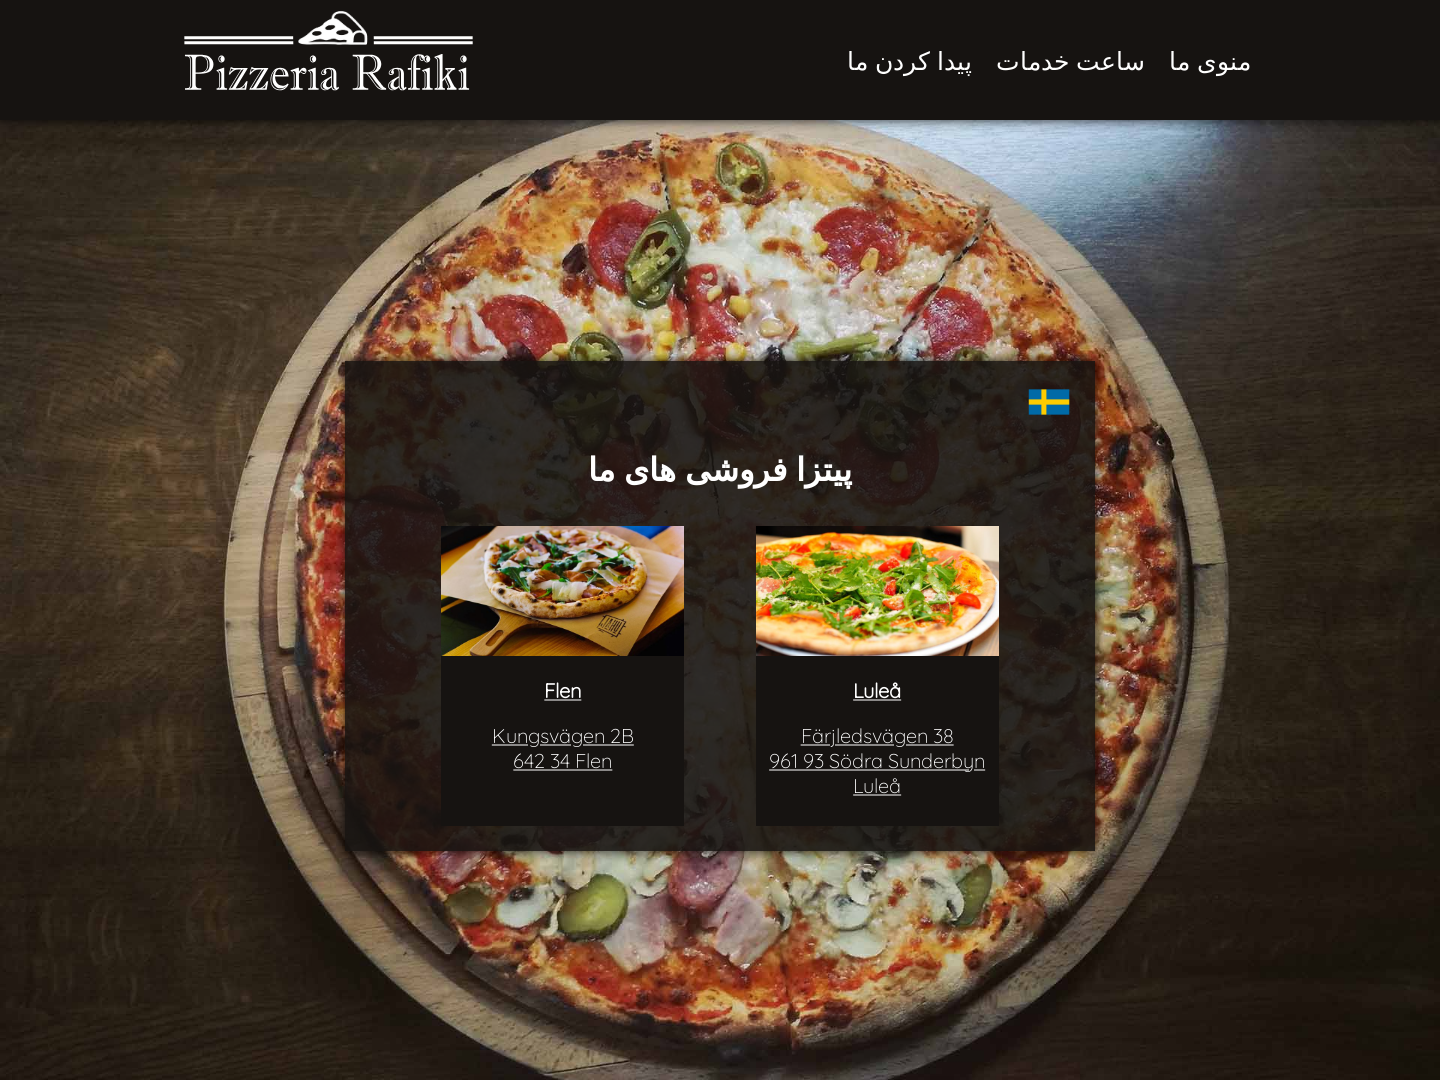

Set viewport size to 820x1180
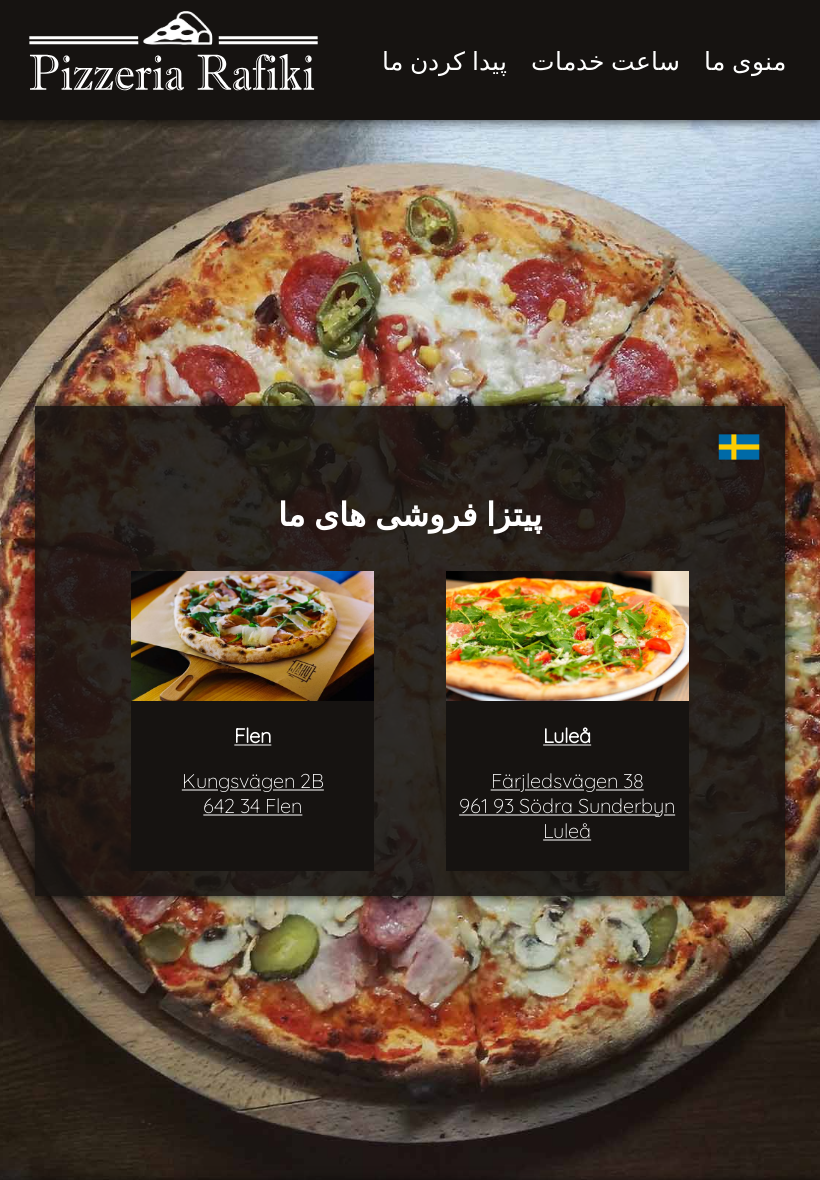

Waited 500ms for viewport 820x1180 to adjust
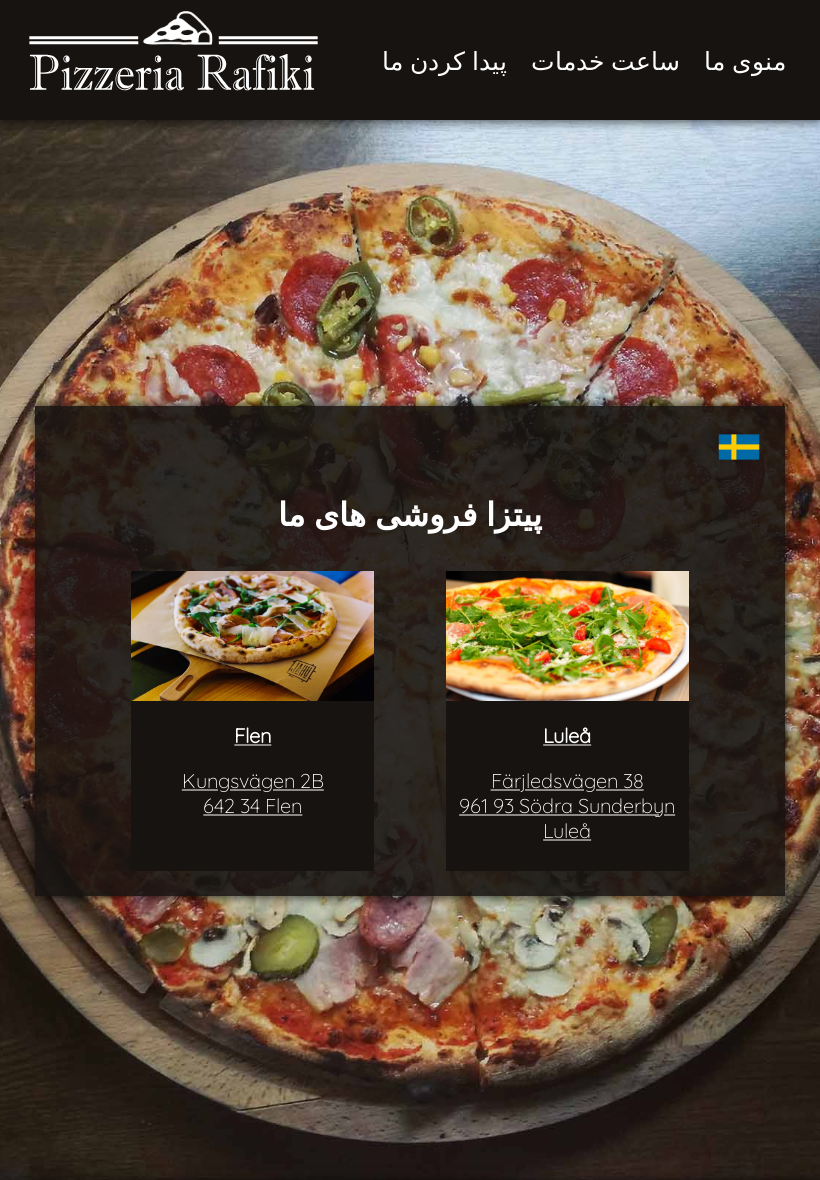

Set viewport size to 390x844
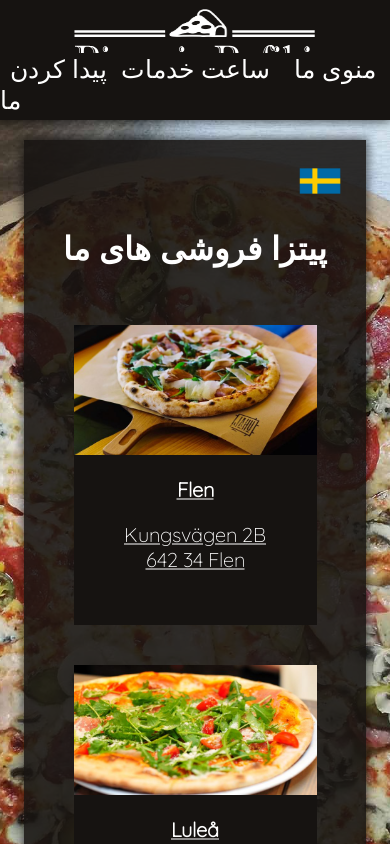

Waited 500ms for viewport 390x844 to adjust
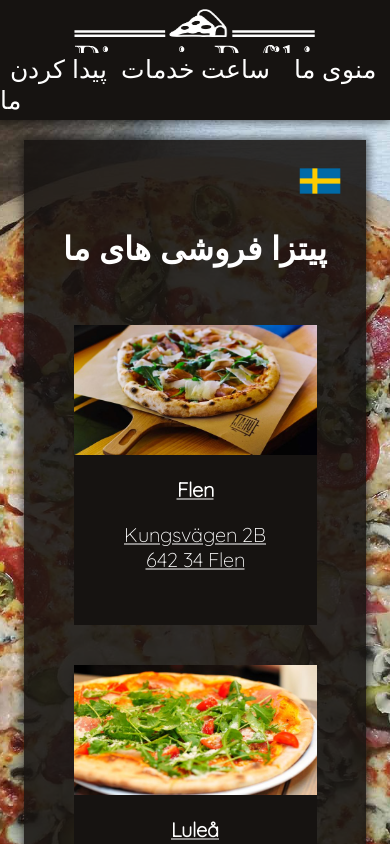

Navigated to lulea-per.html
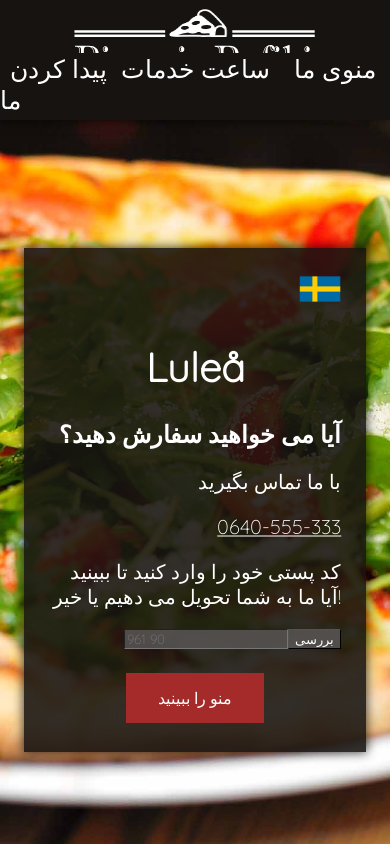

Set viewport size to 2560x1440 on lulea-per.html
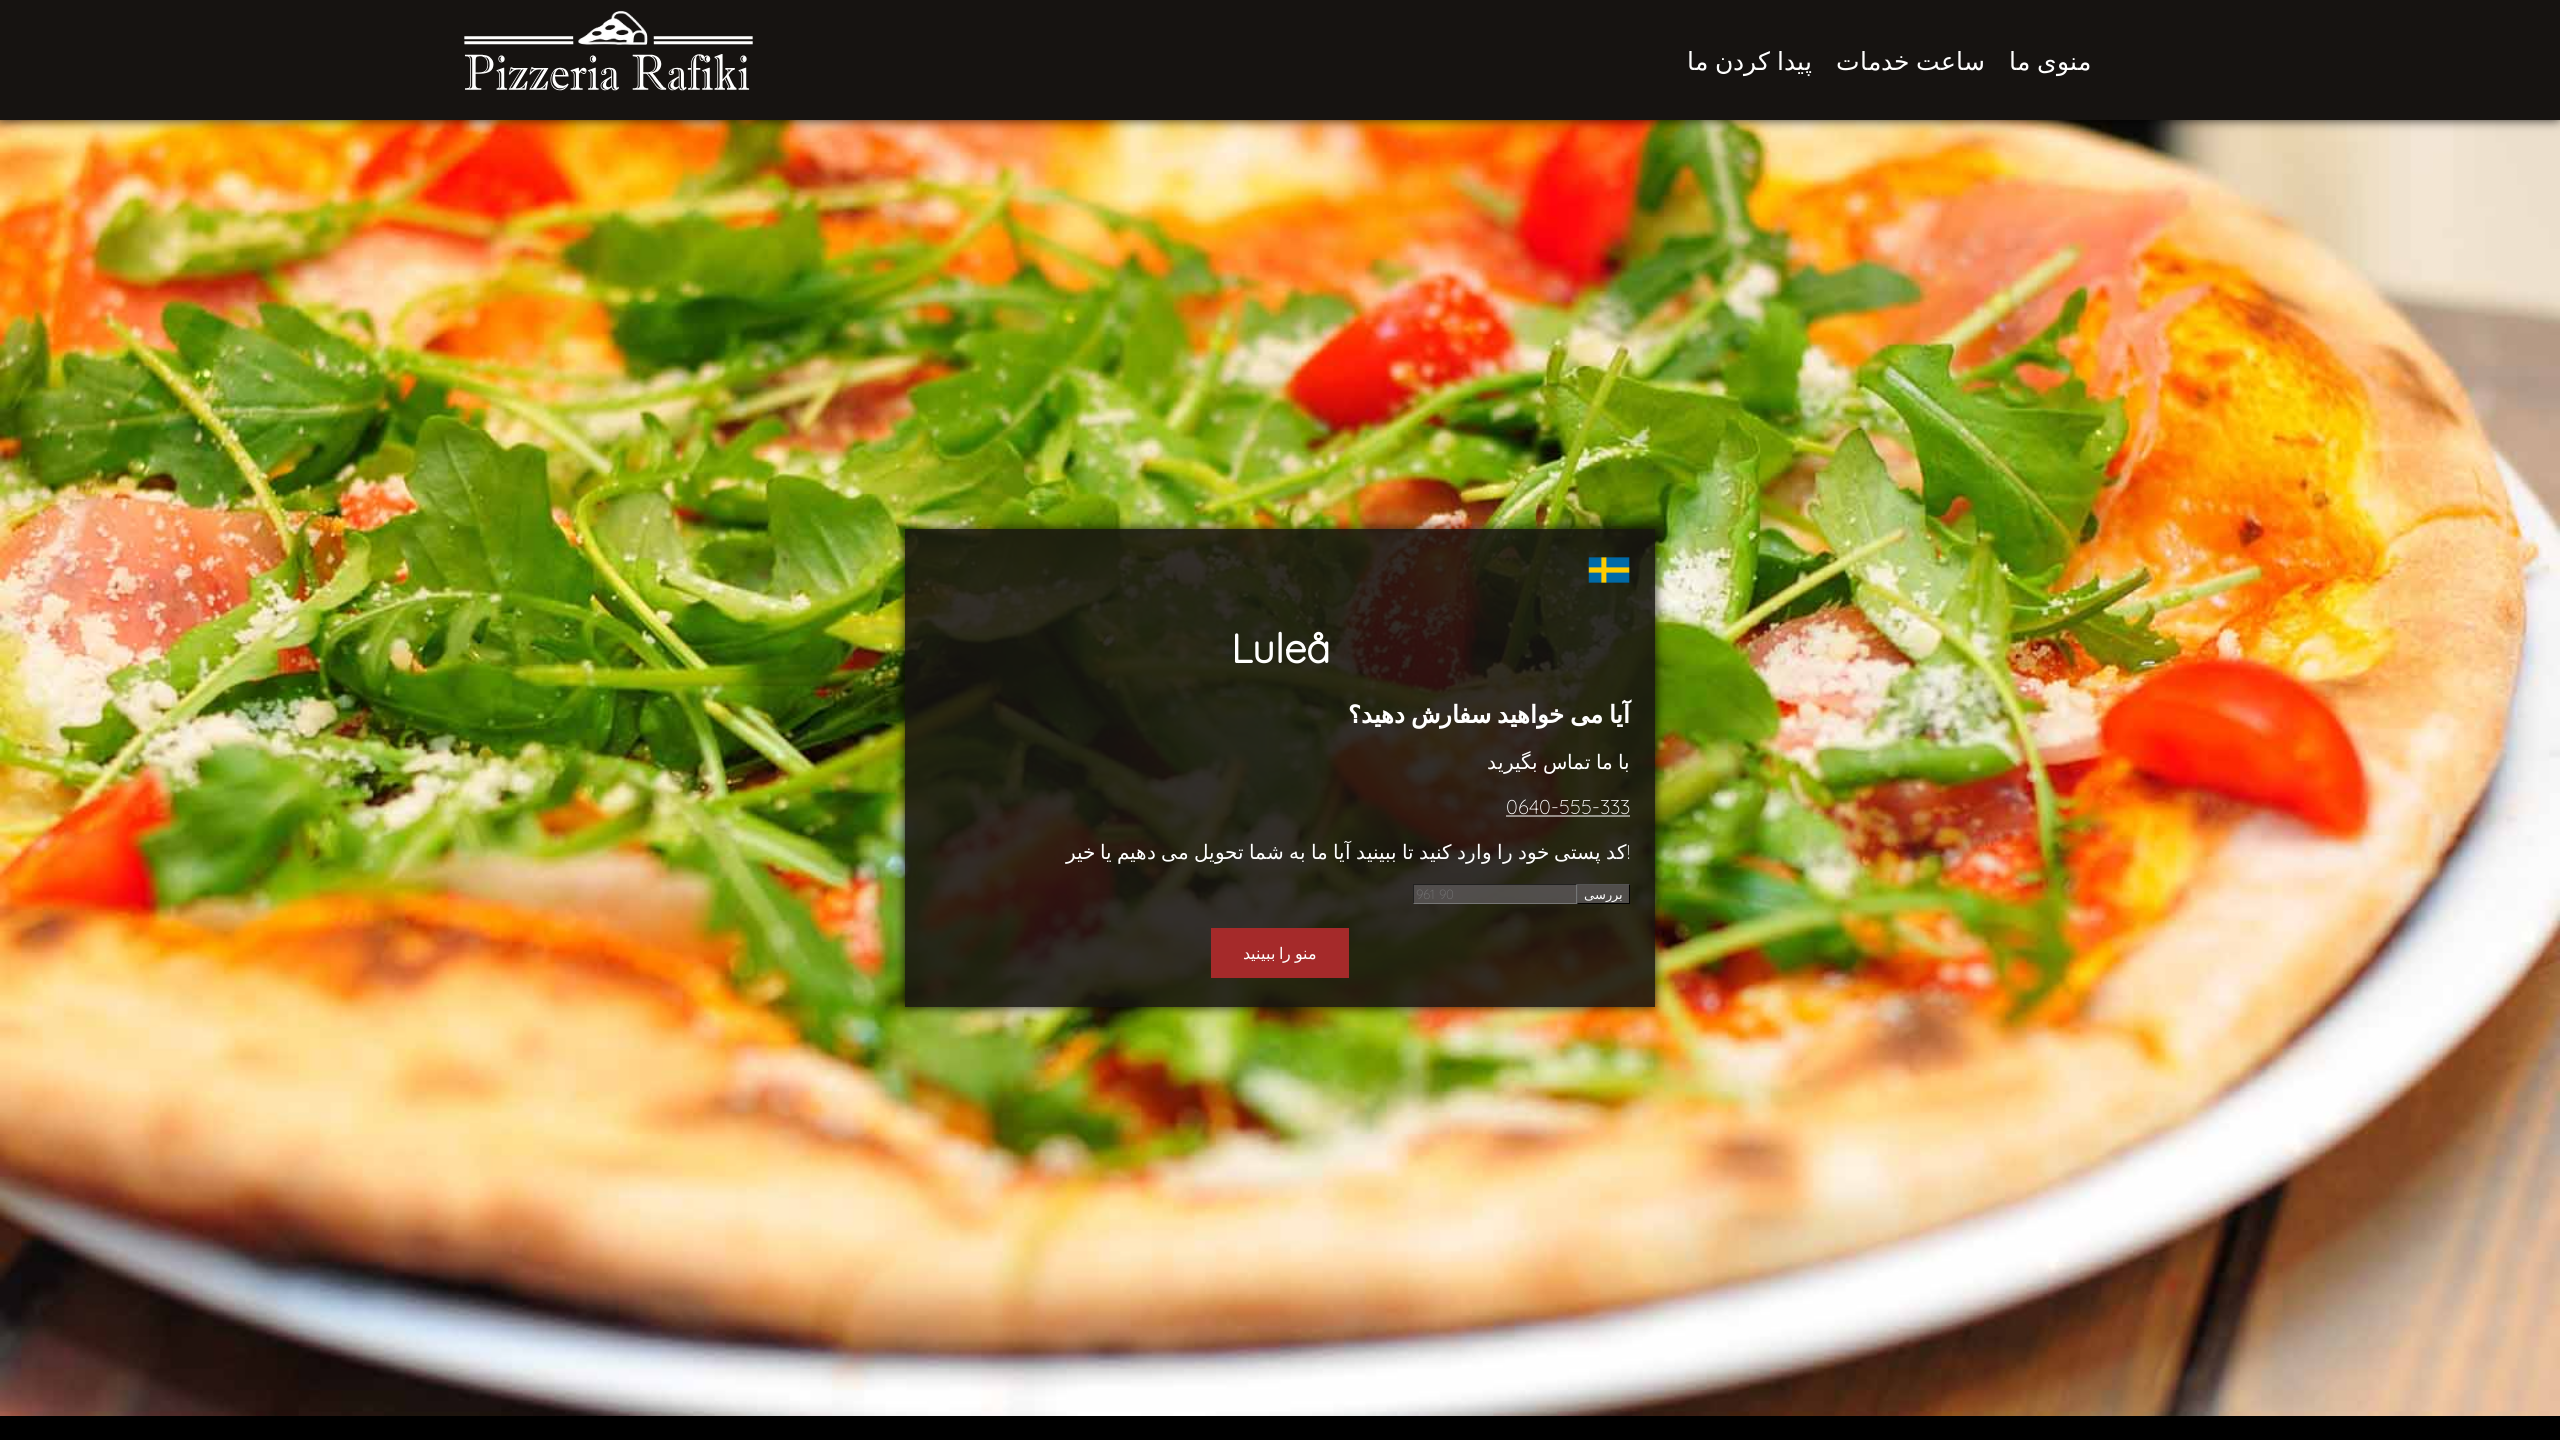

Waited 500ms for viewport 2560x1440 to adjust on lulea-per.html
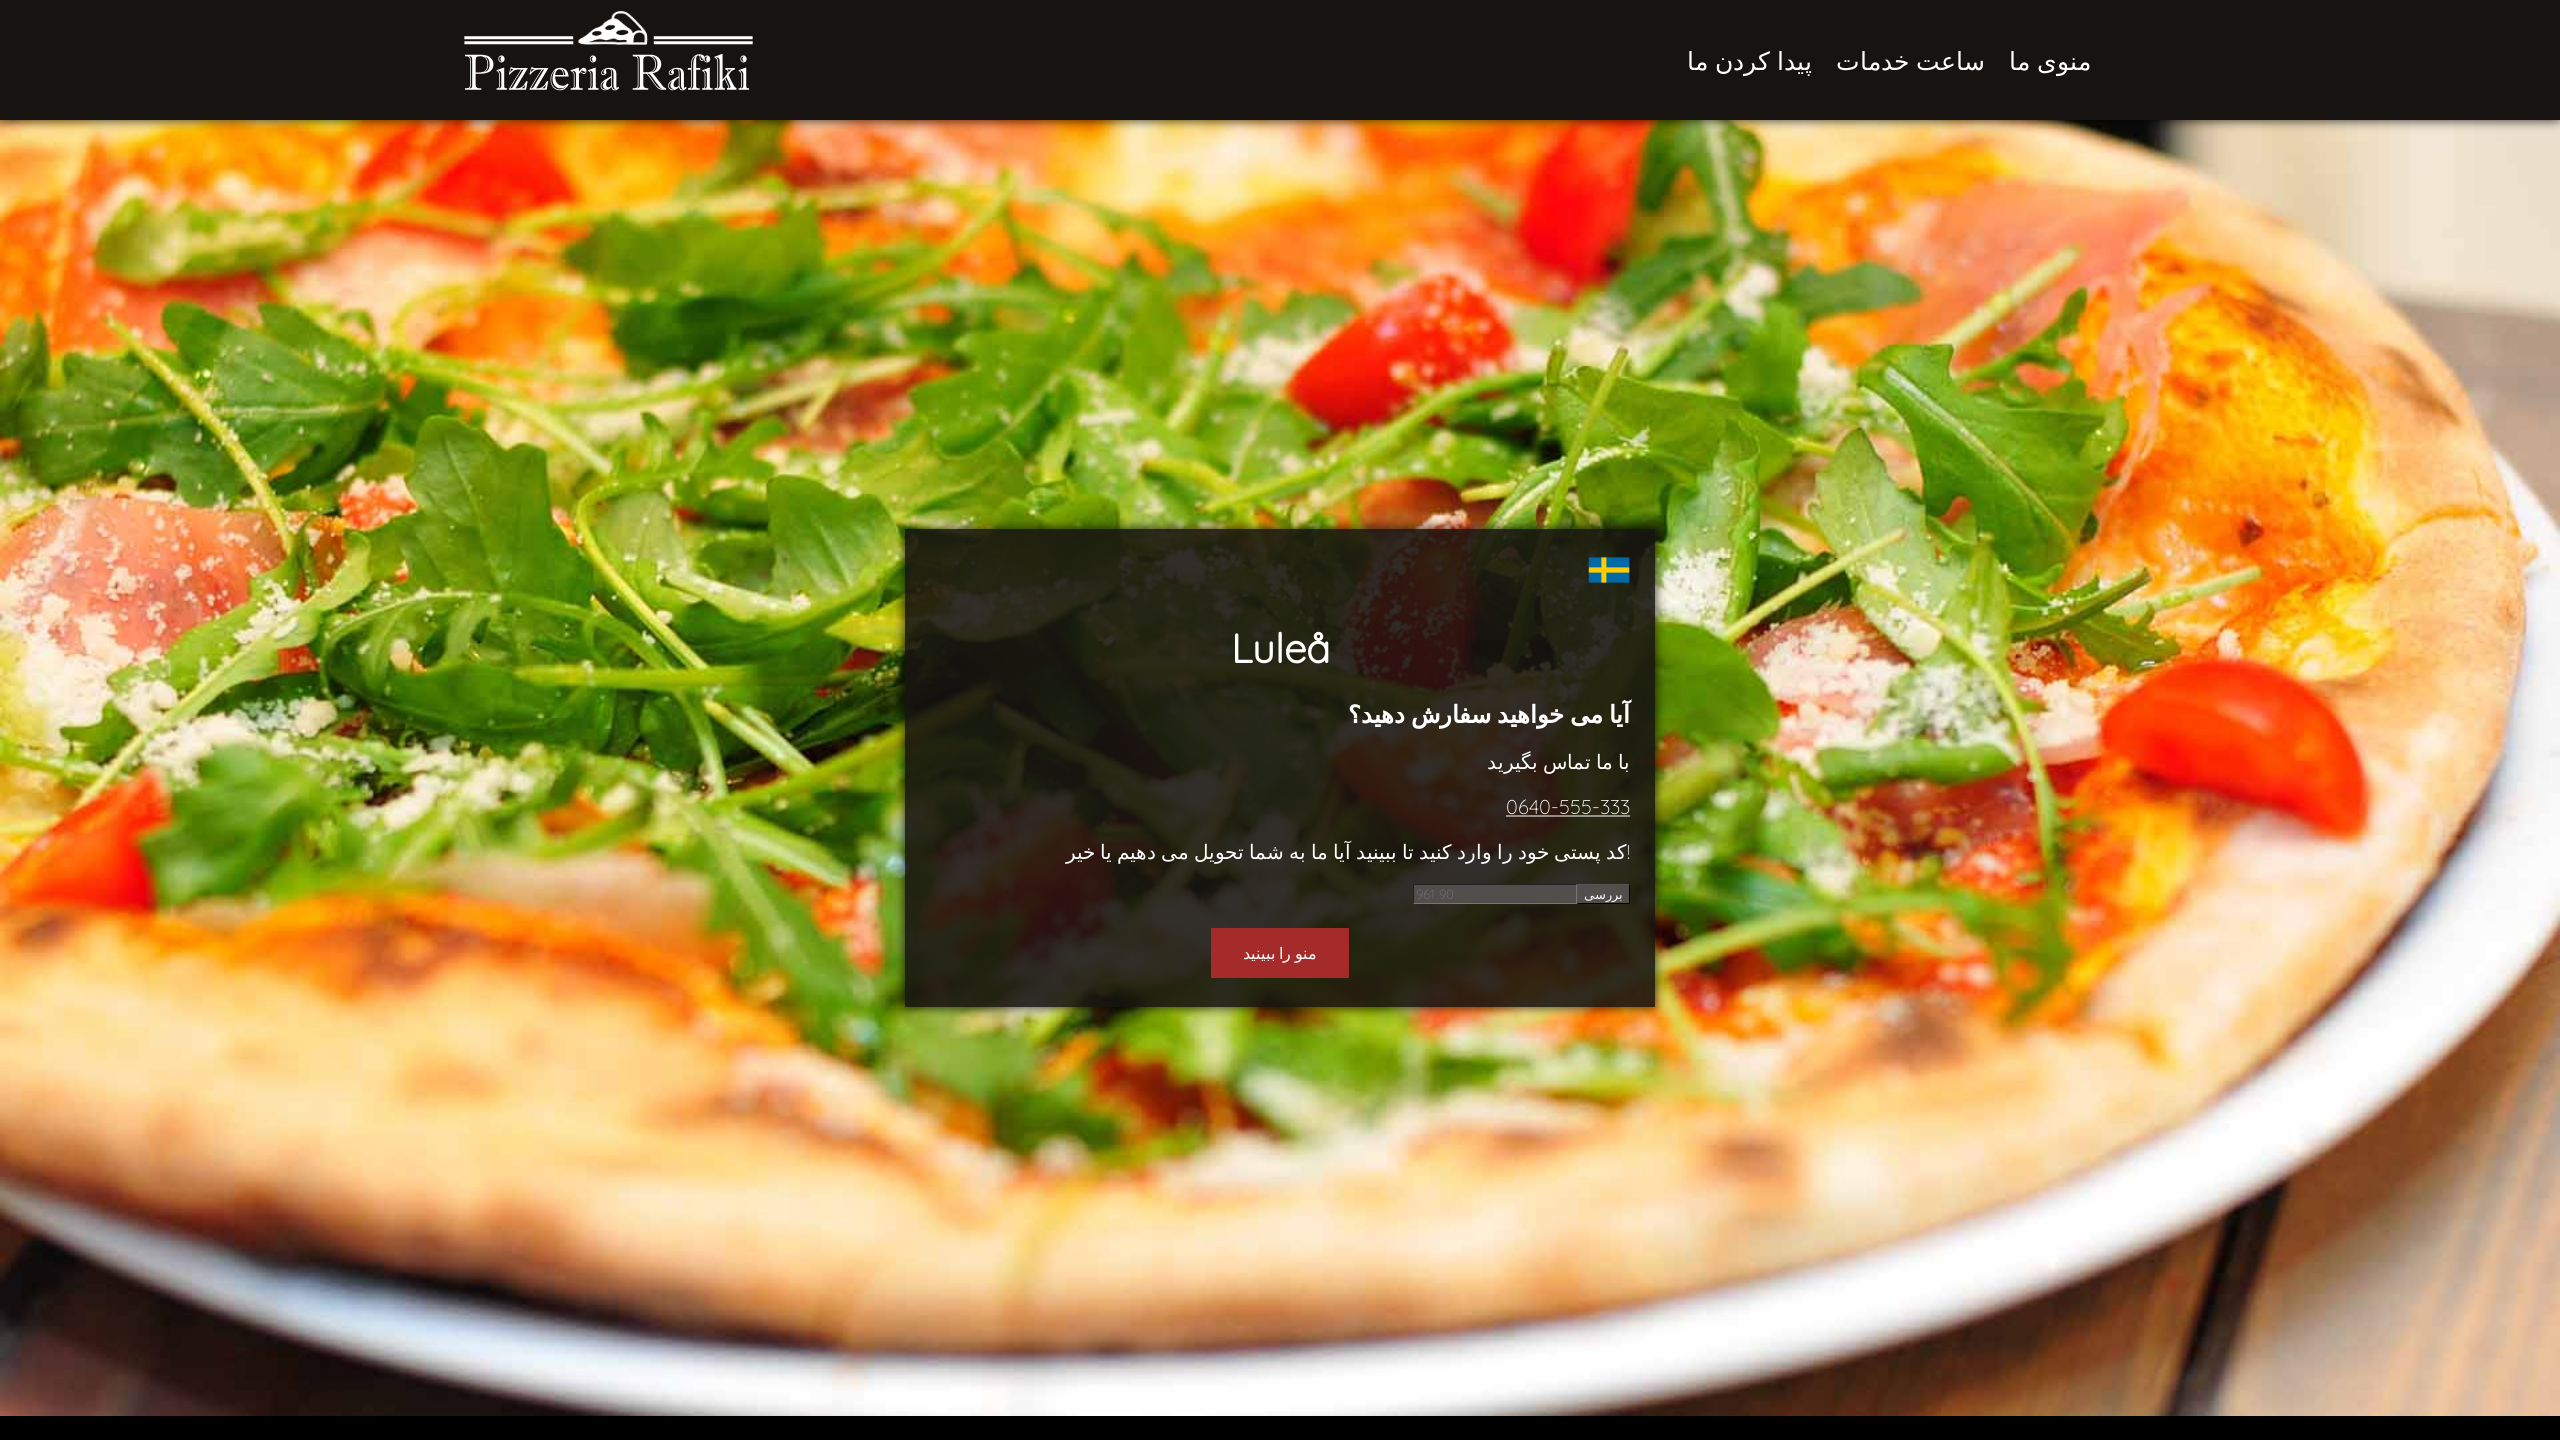

Set viewport size to 1920x1080 on lulea-per.html
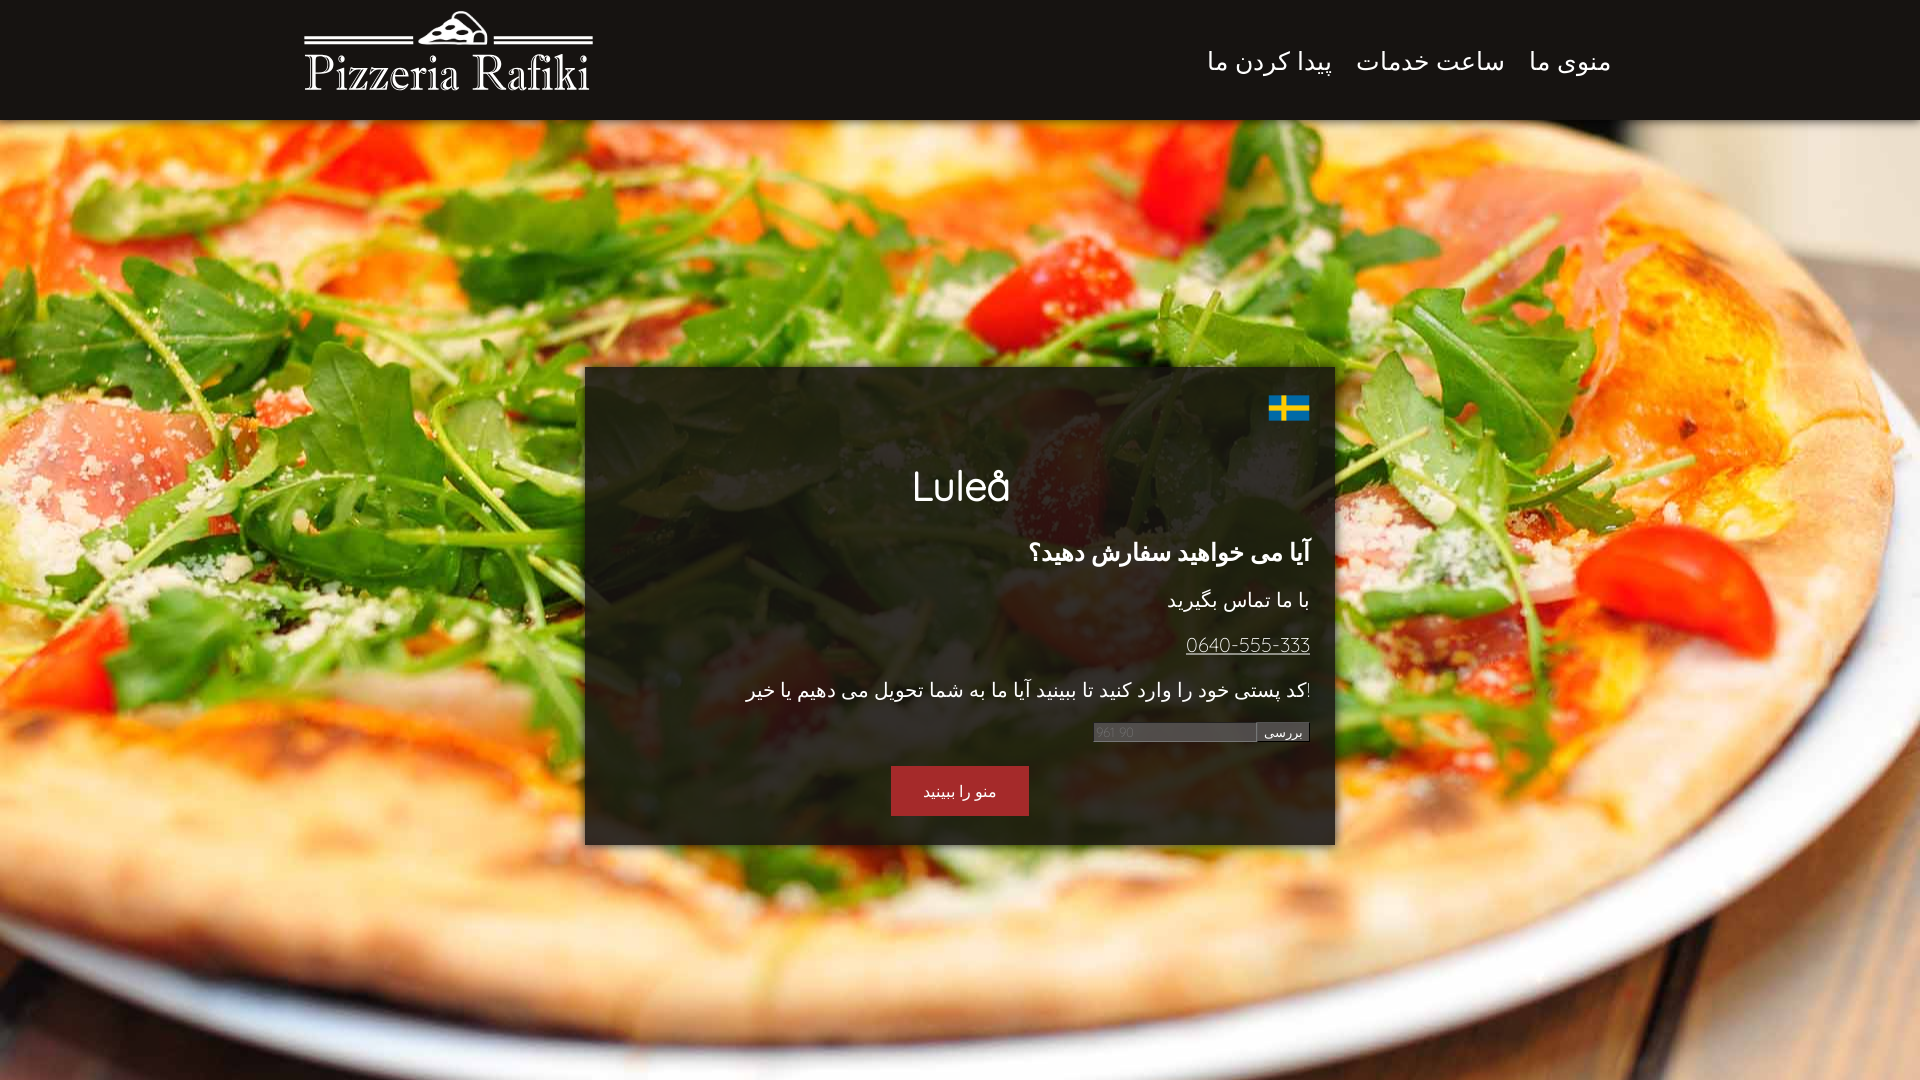

Waited 500ms for viewport 1920x1080 to adjust on lulea-per.html
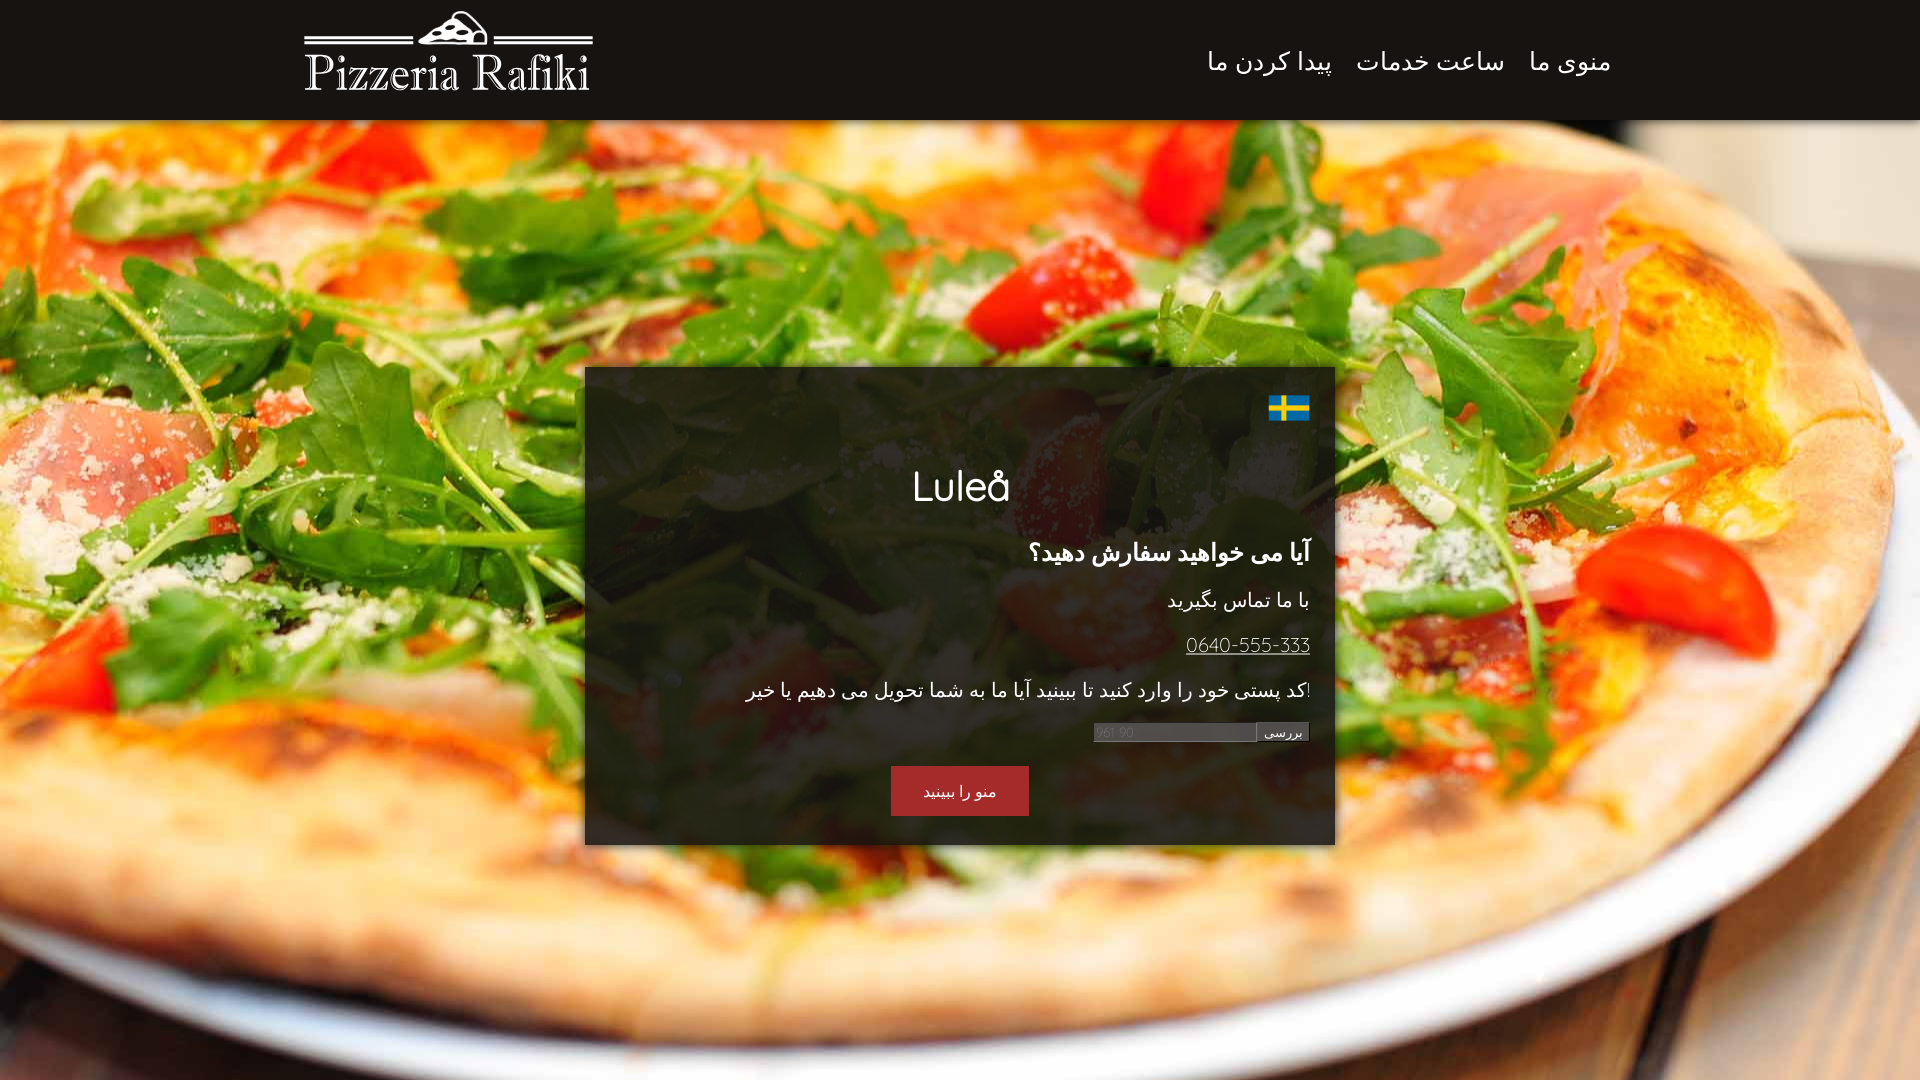

Set viewport size to 1440x1080 on lulea-per.html
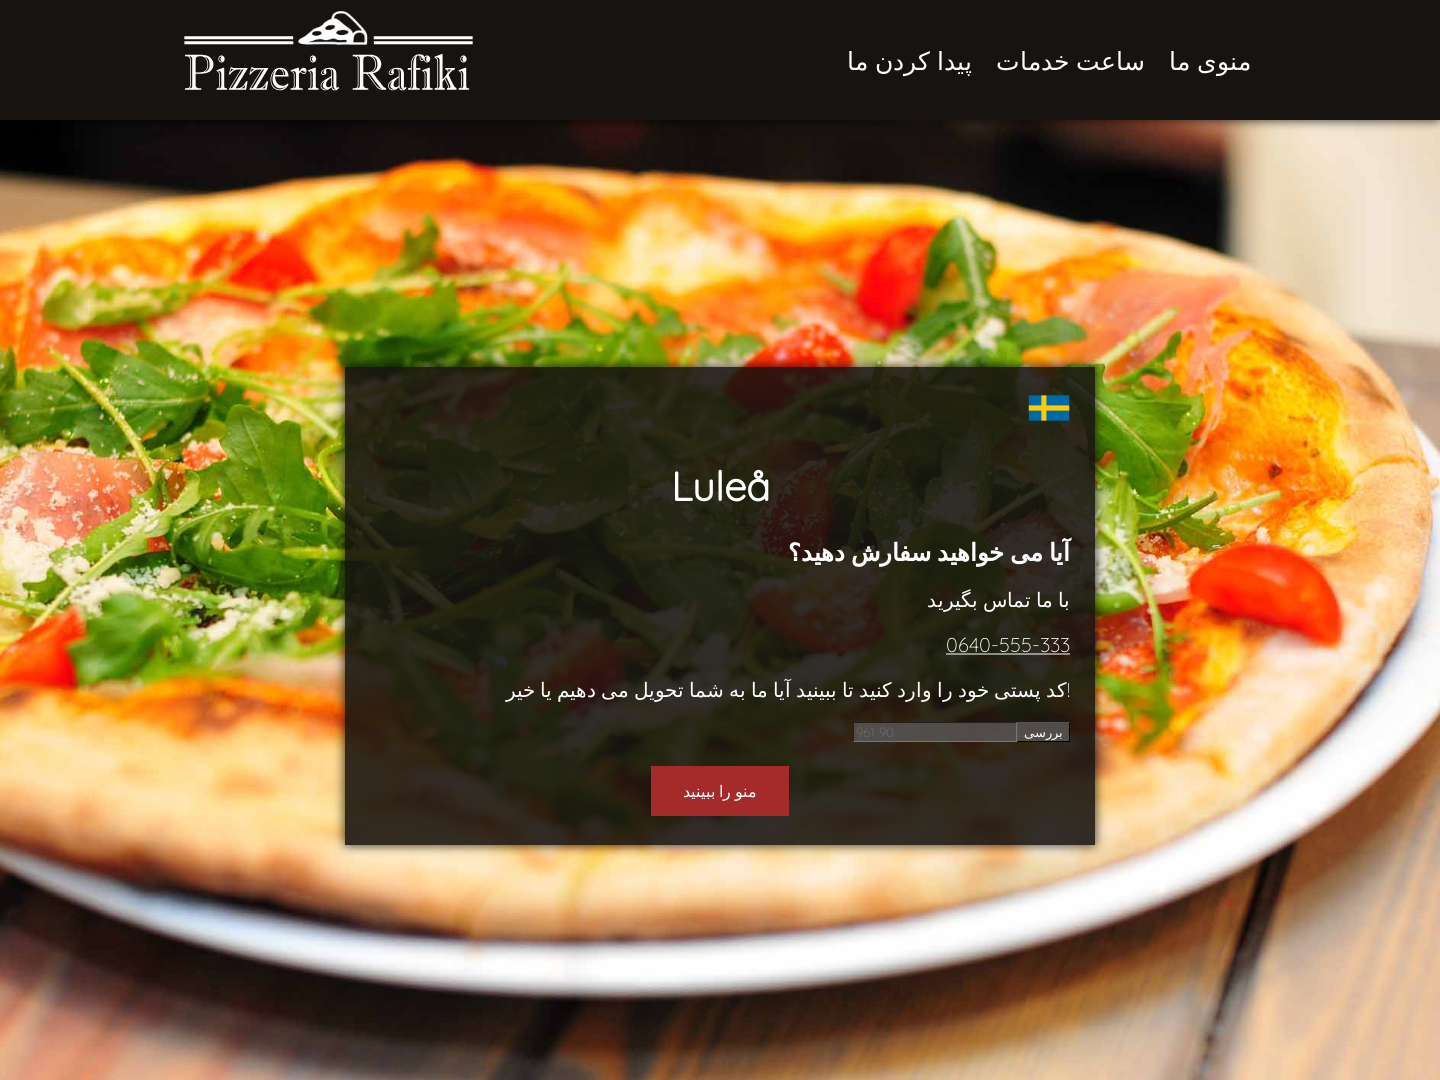

Waited 500ms for viewport 1440x1080 to adjust on lulea-per.html
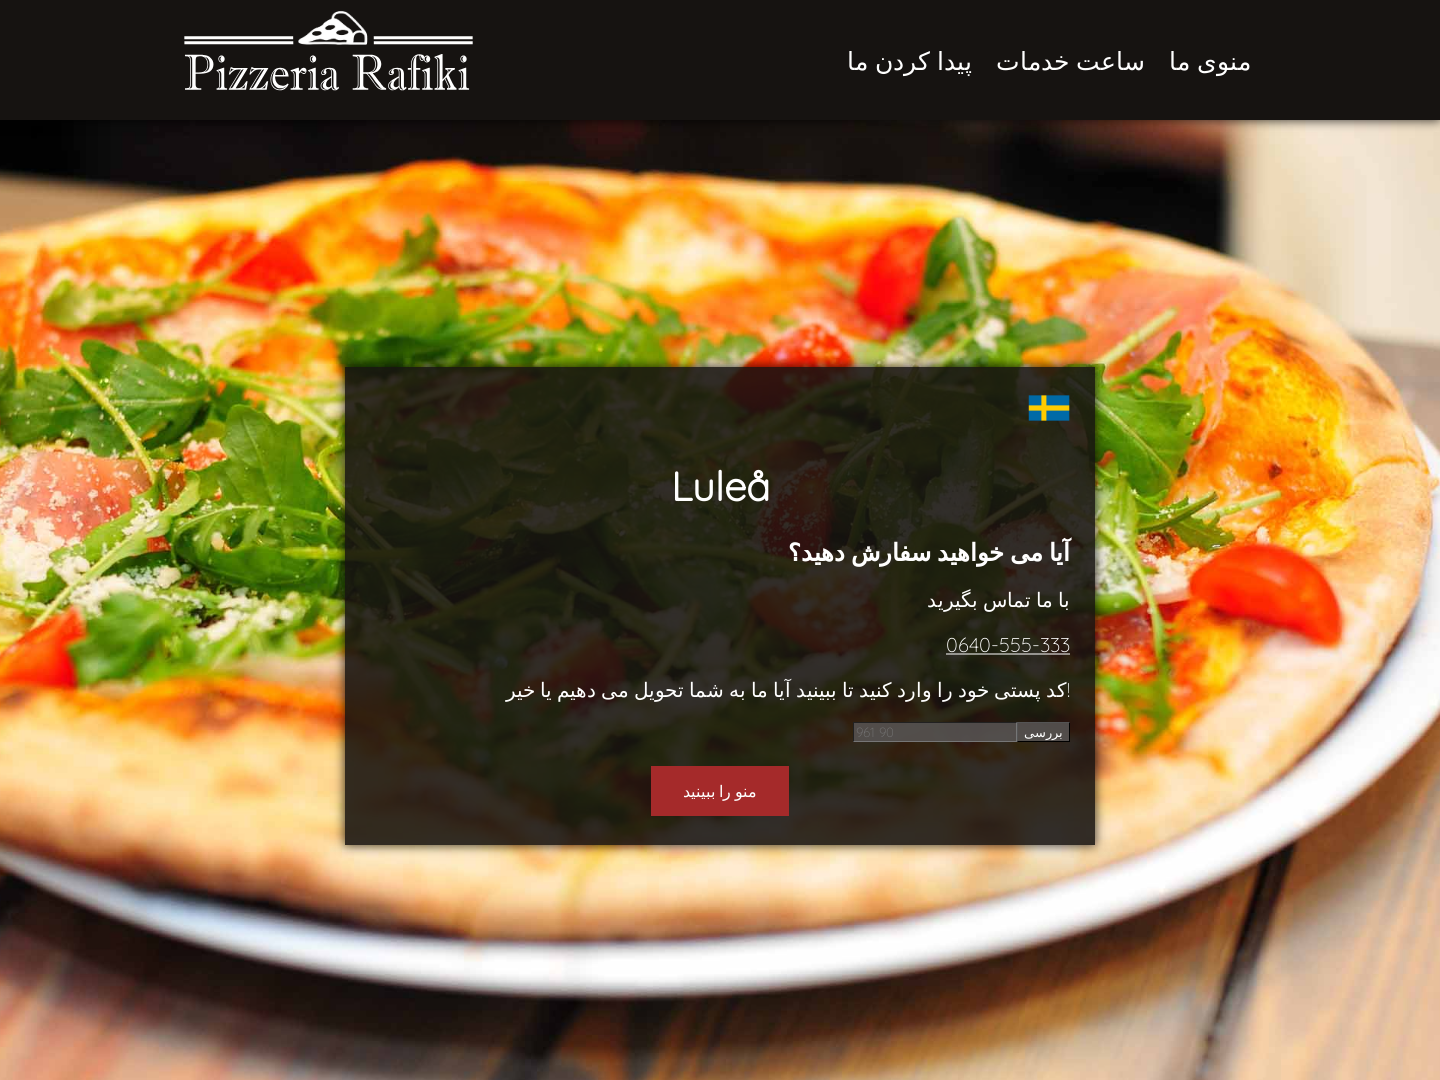

Set viewport size to 820x1180 on lulea-per.html
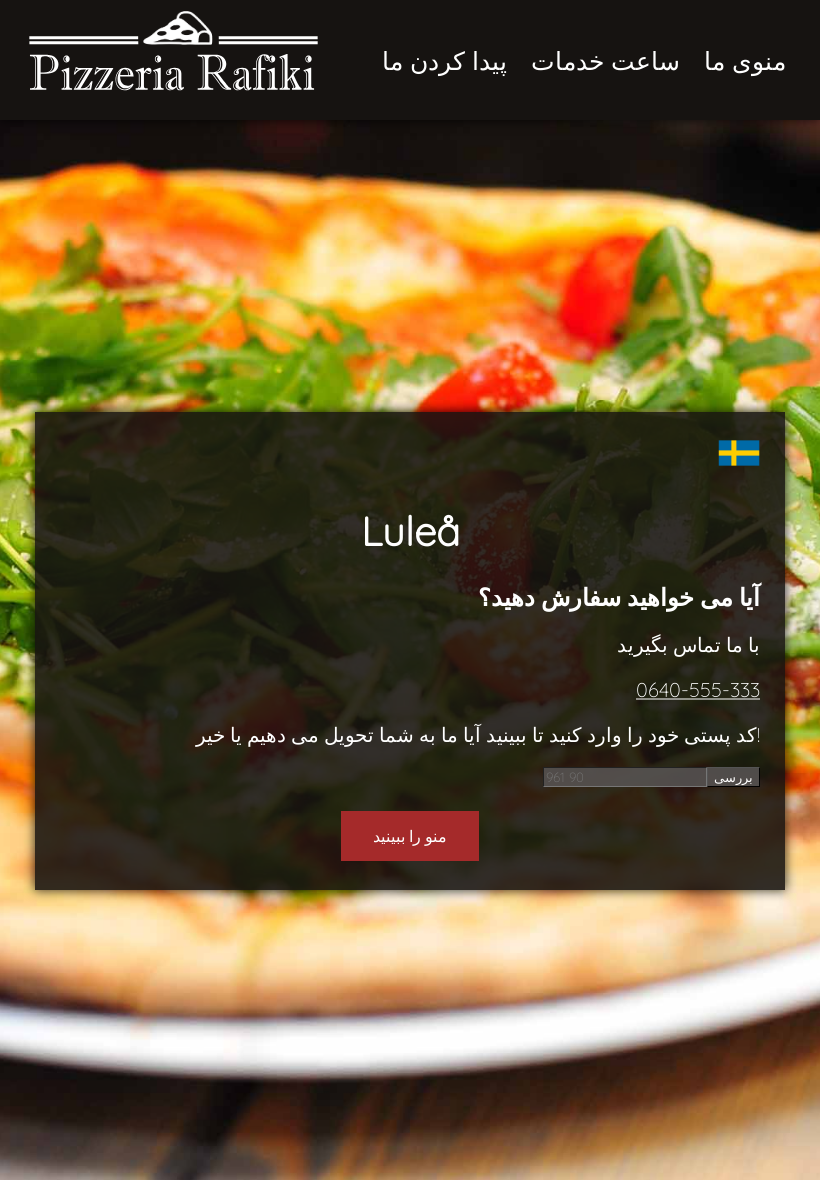

Waited 500ms for viewport 820x1180 to adjust on lulea-per.html
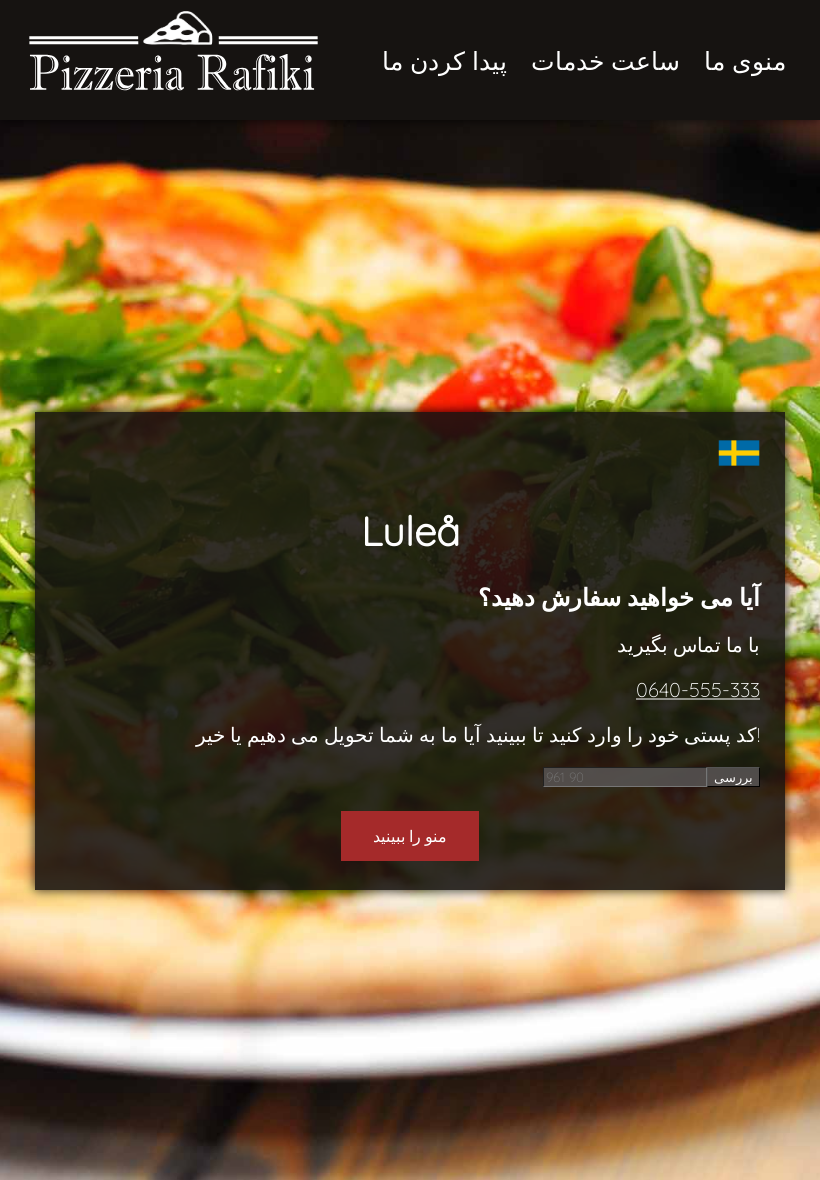

Set viewport size to 390x844 on lulea-per.html
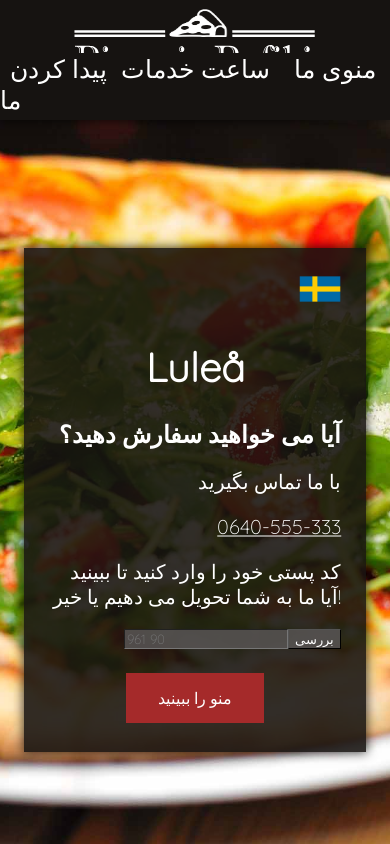

Waited 500ms for viewport 390x844 to adjust on lulea-per.html
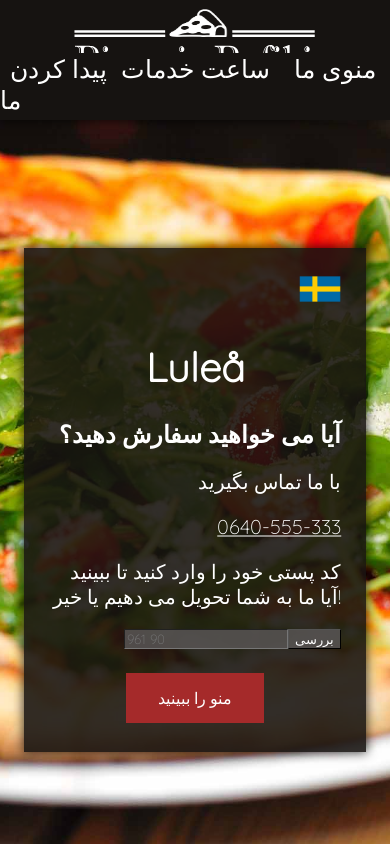

Navigated to flen-per.html
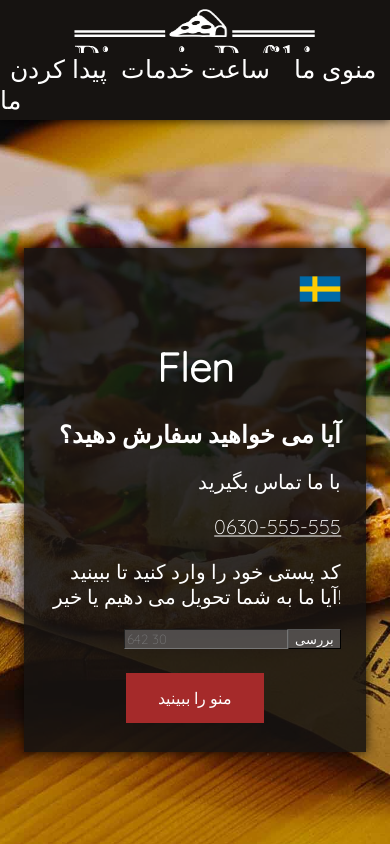

Set viewport size to 2560x1440 on flen-per.html
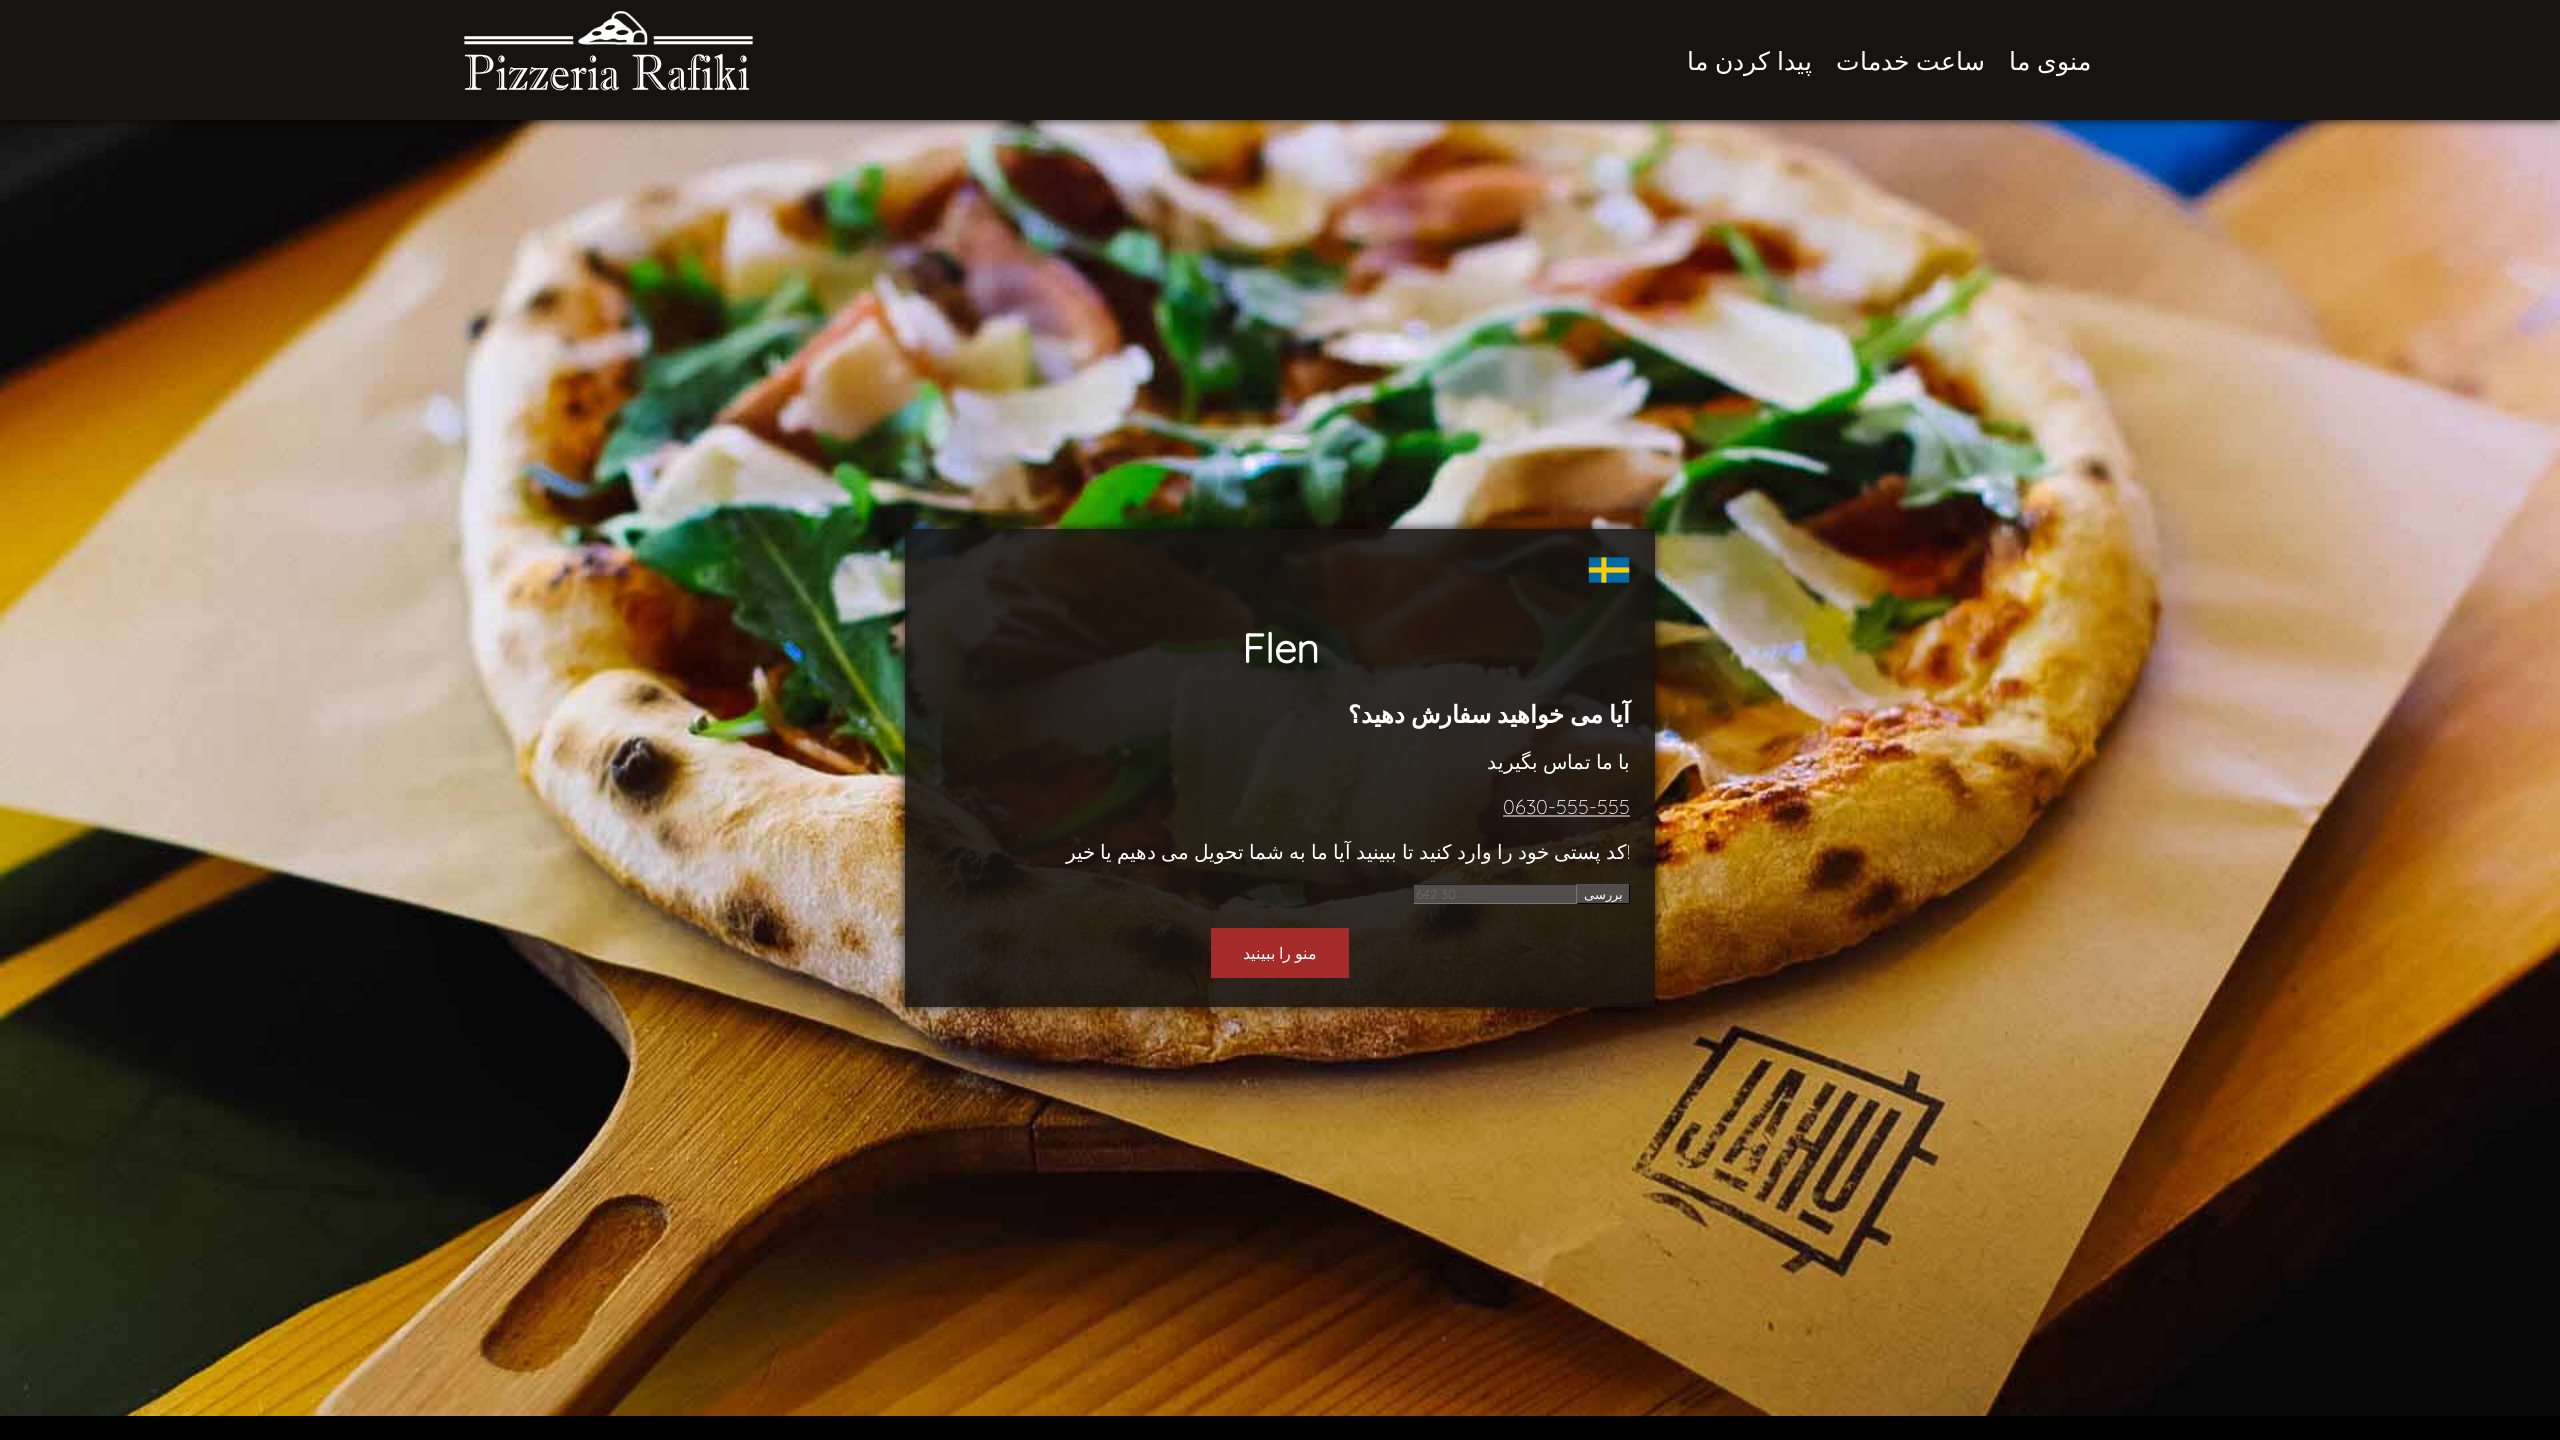

Waited 500ms for viewport 2560x1440 to adjust on flen-per.html
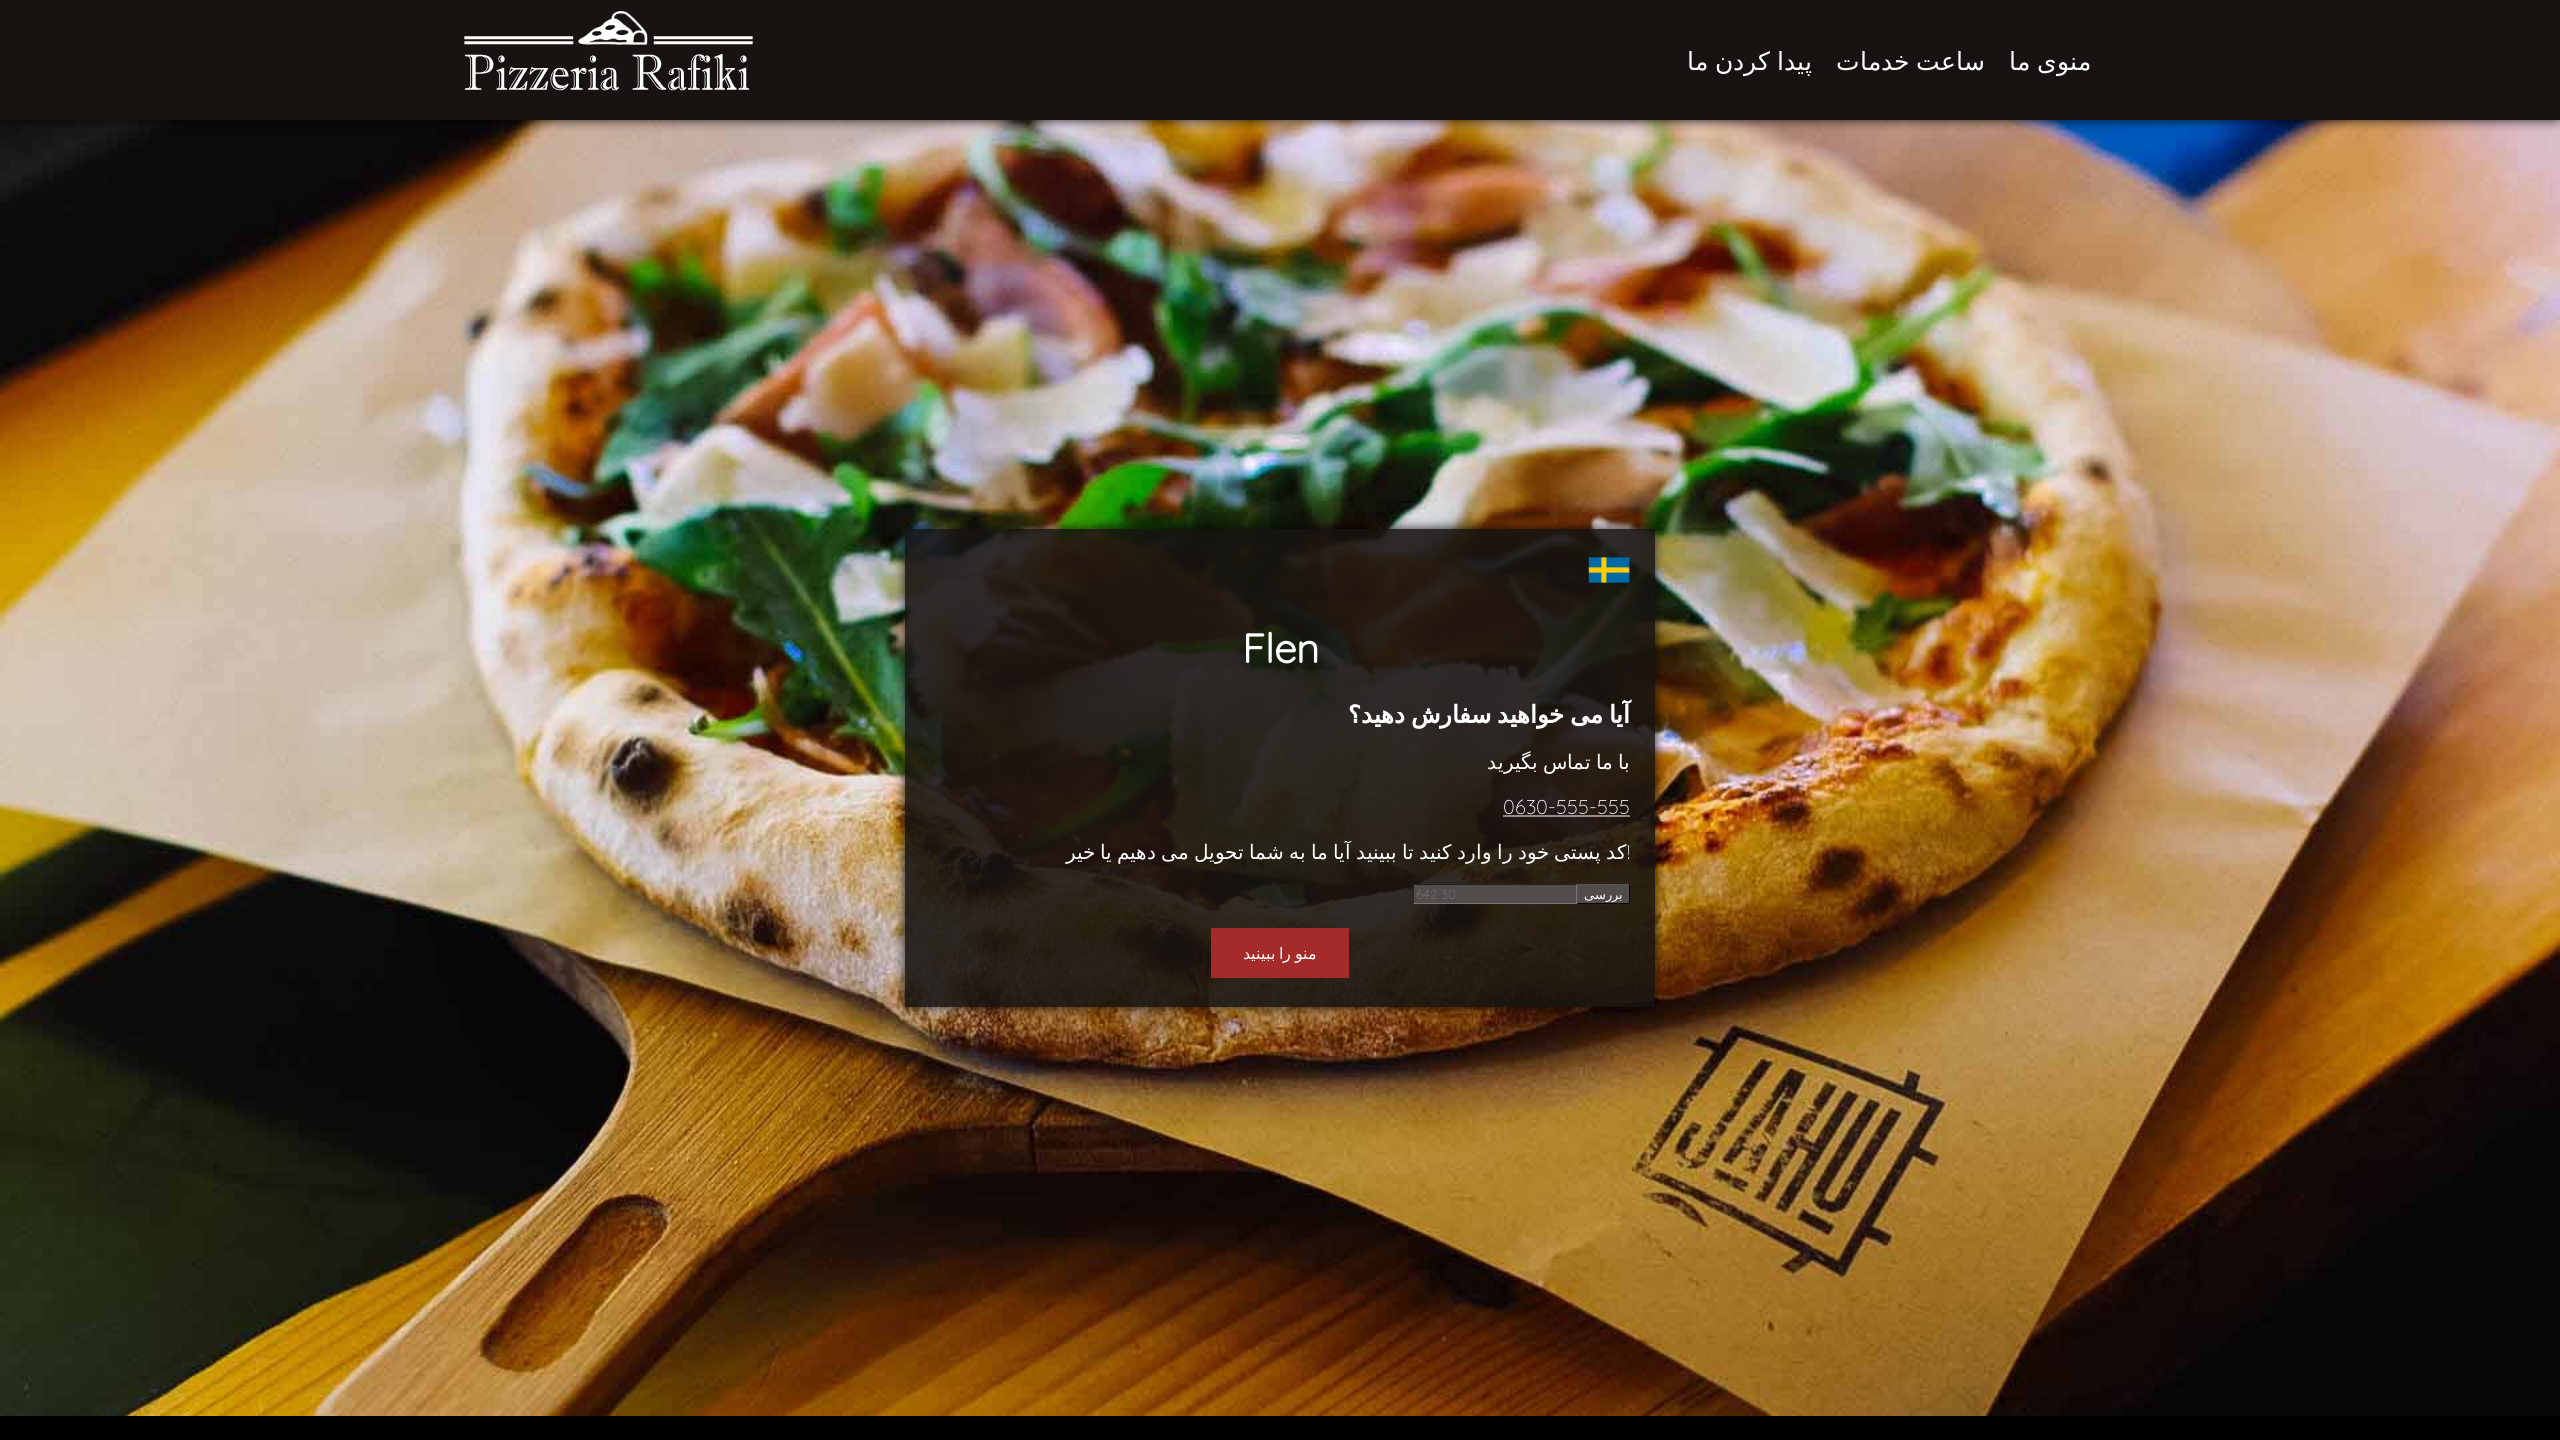

Set viewport size to 1920x1080 on flen-per.html
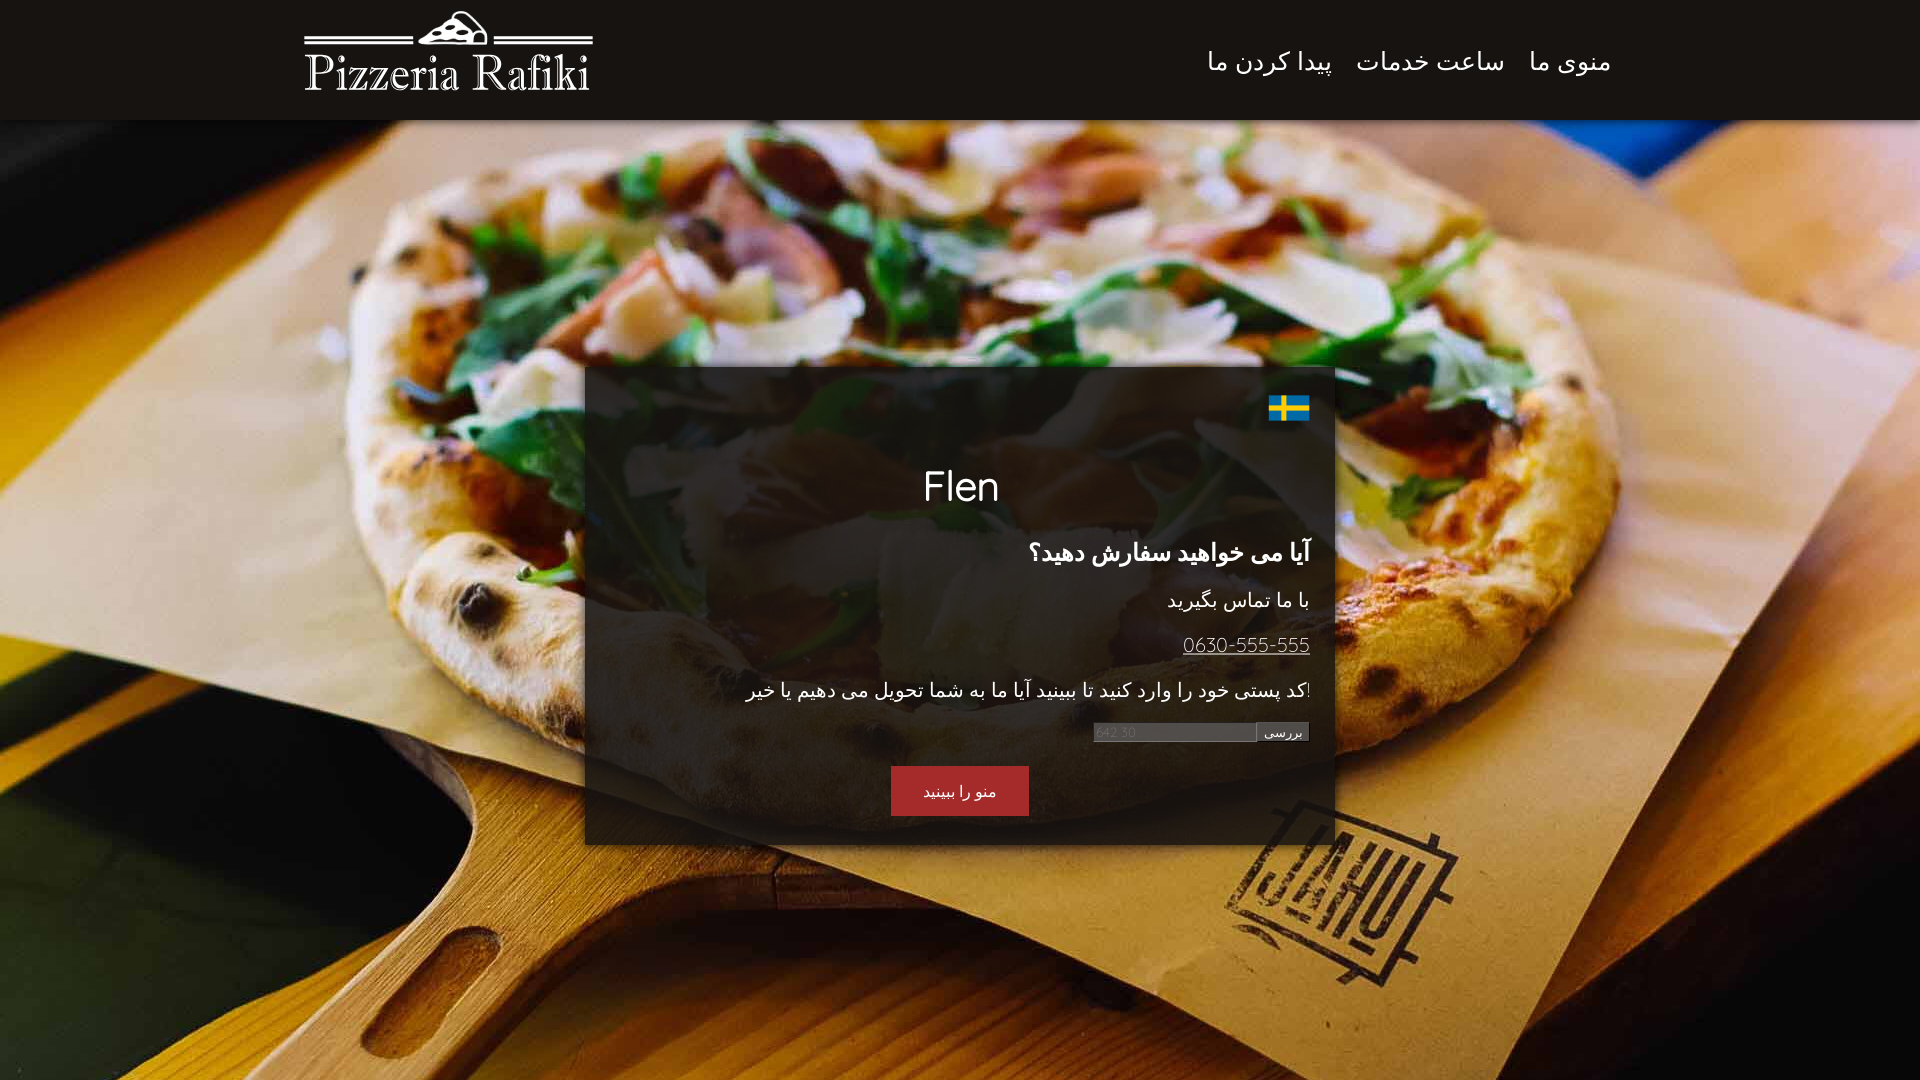

Waited 500ms for viewport 1920x1080 to adjust on flen-per.html
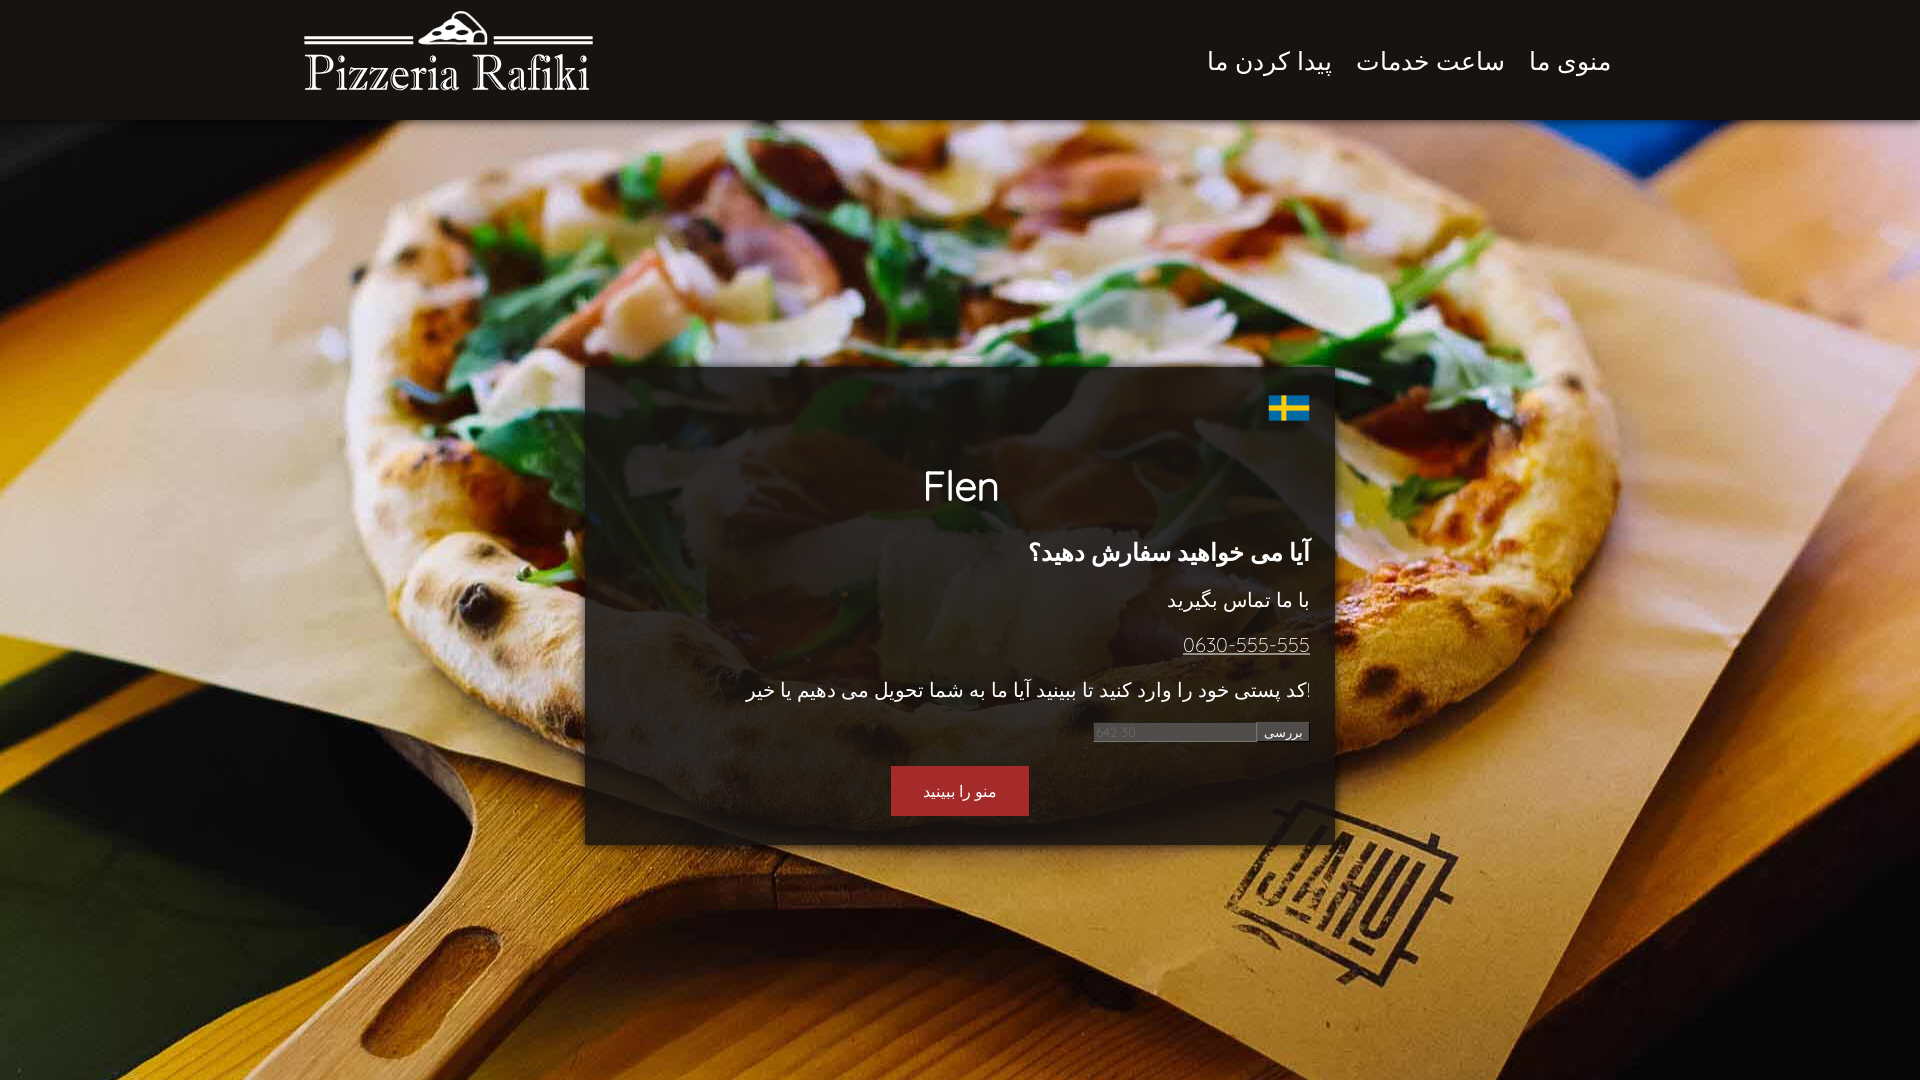

Set viewport size to 1440x1080 on flen-per.html
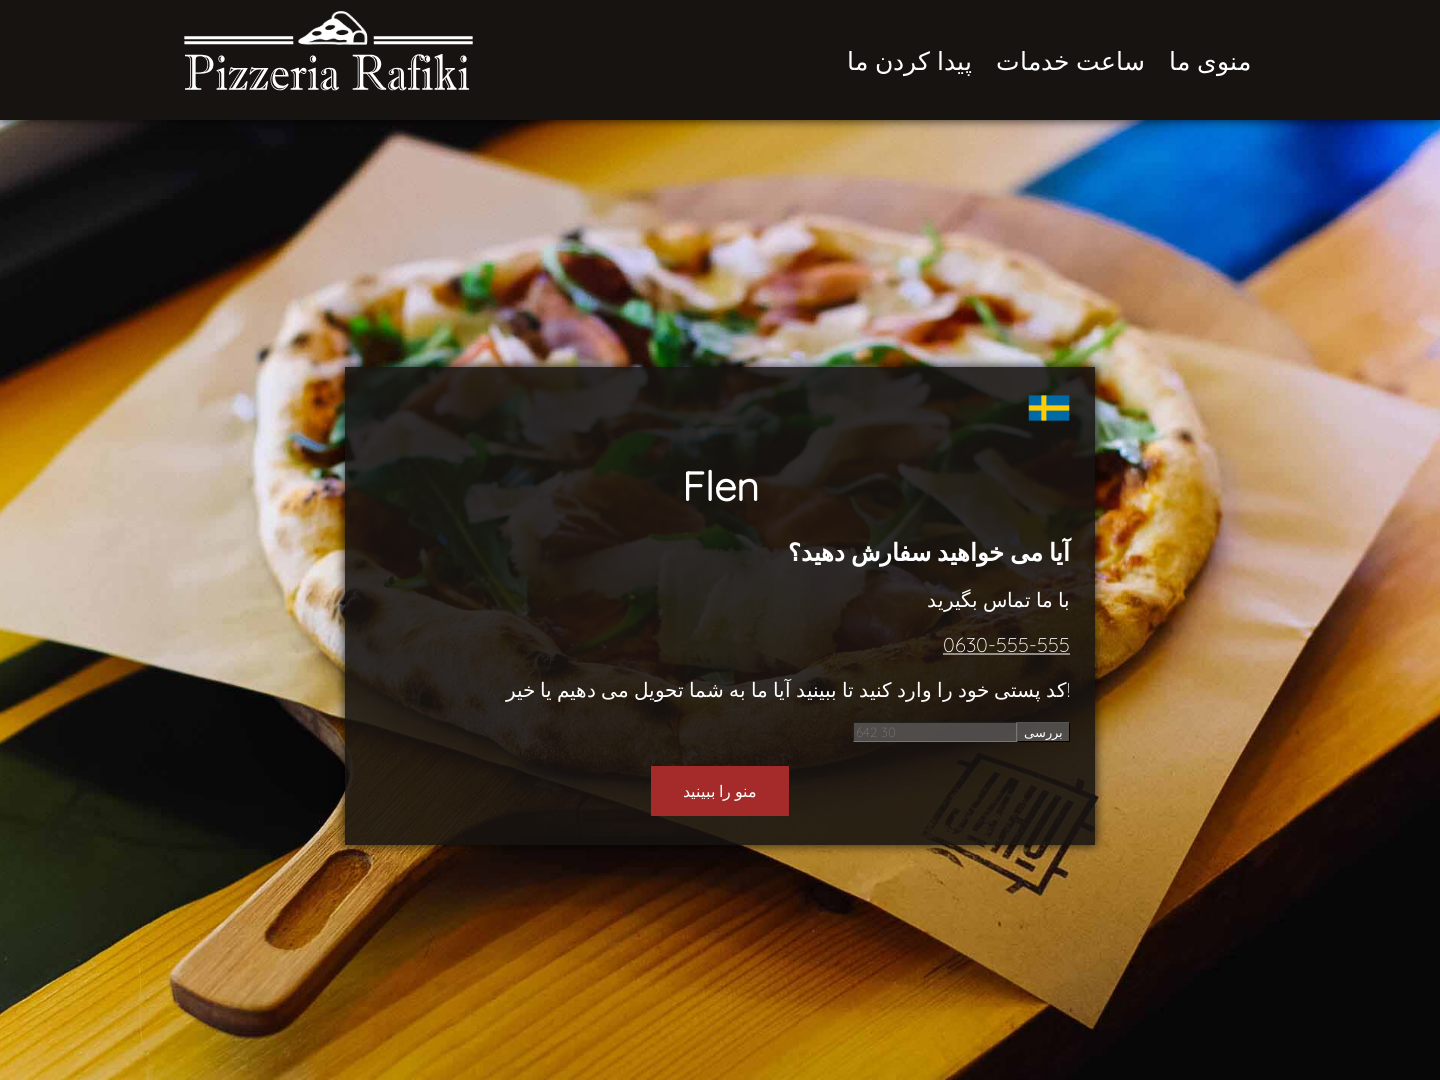

Waited 500ms for viewport 1440x1080 to adjust on flen-per.html
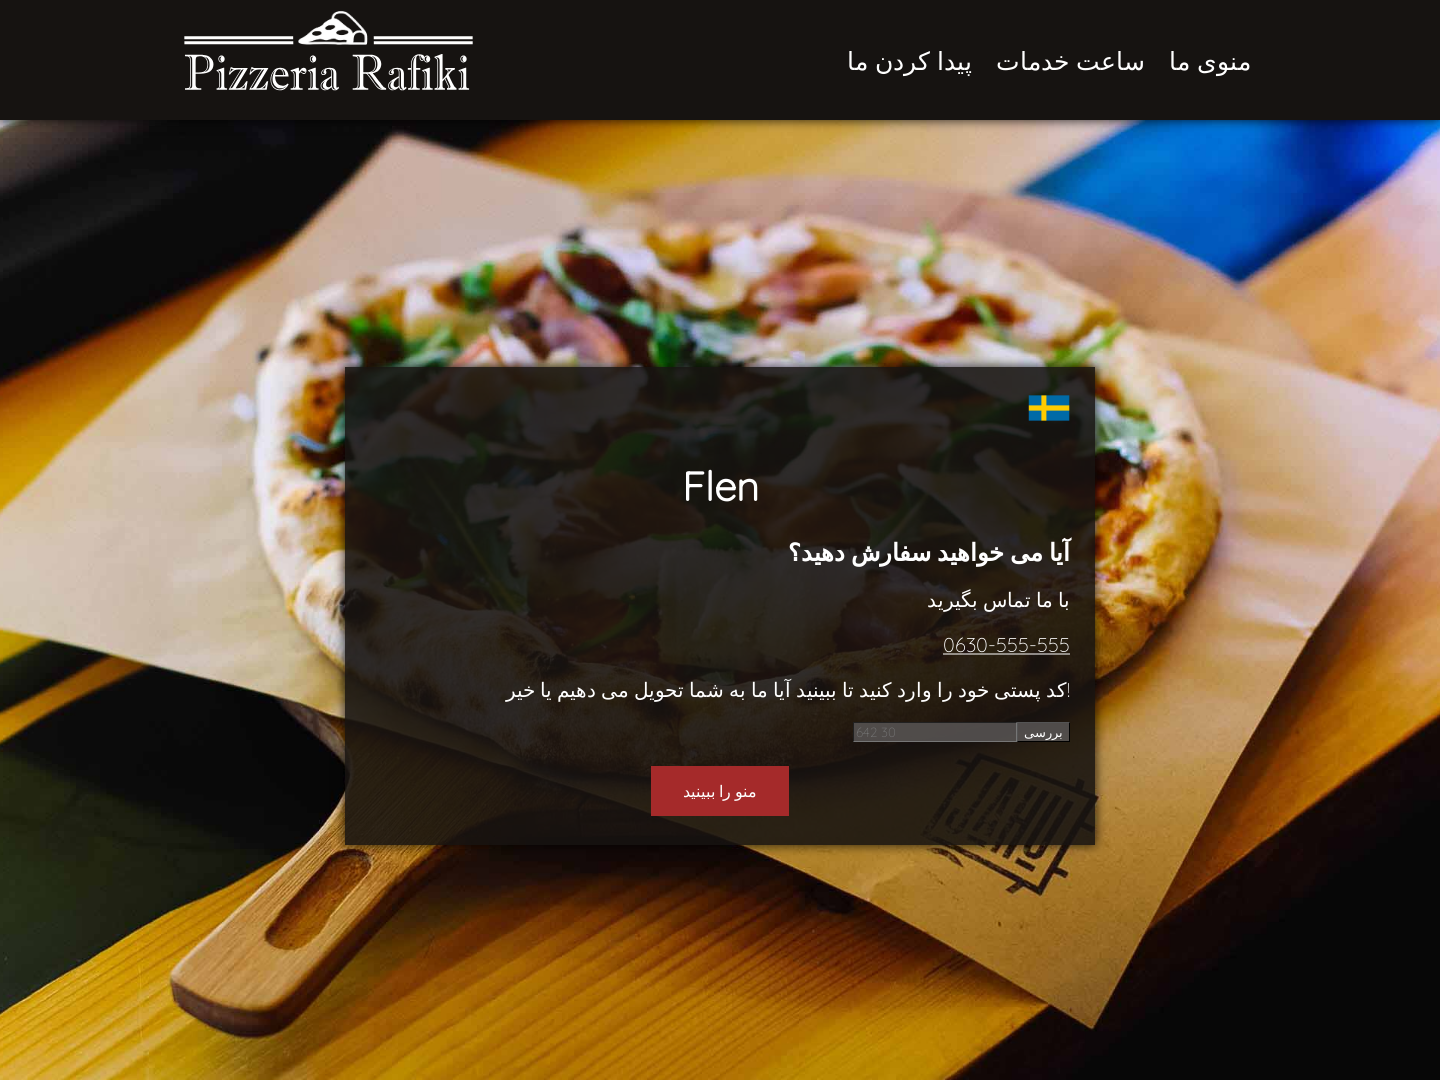

Set viewport size to 820x1180 on flen-per.html
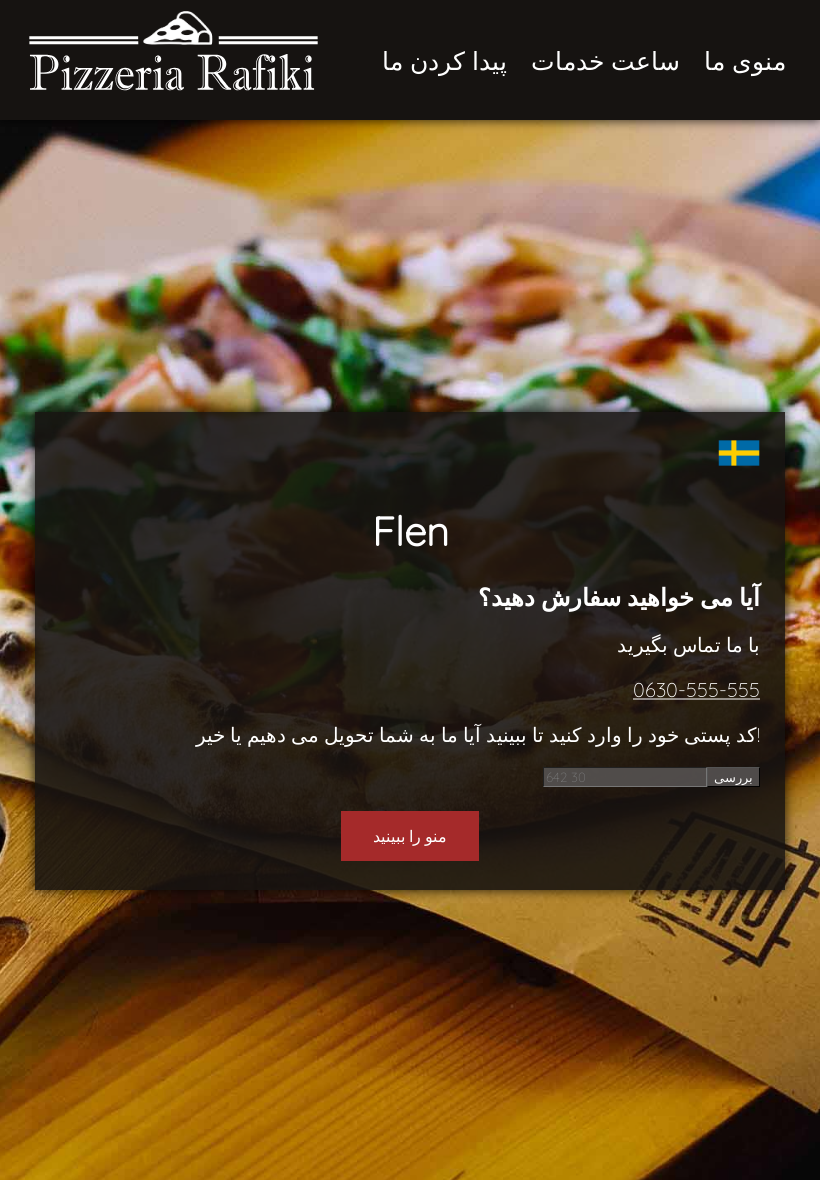

Waited 500ms for viewport 820x1180 to adjust on flen-per.html
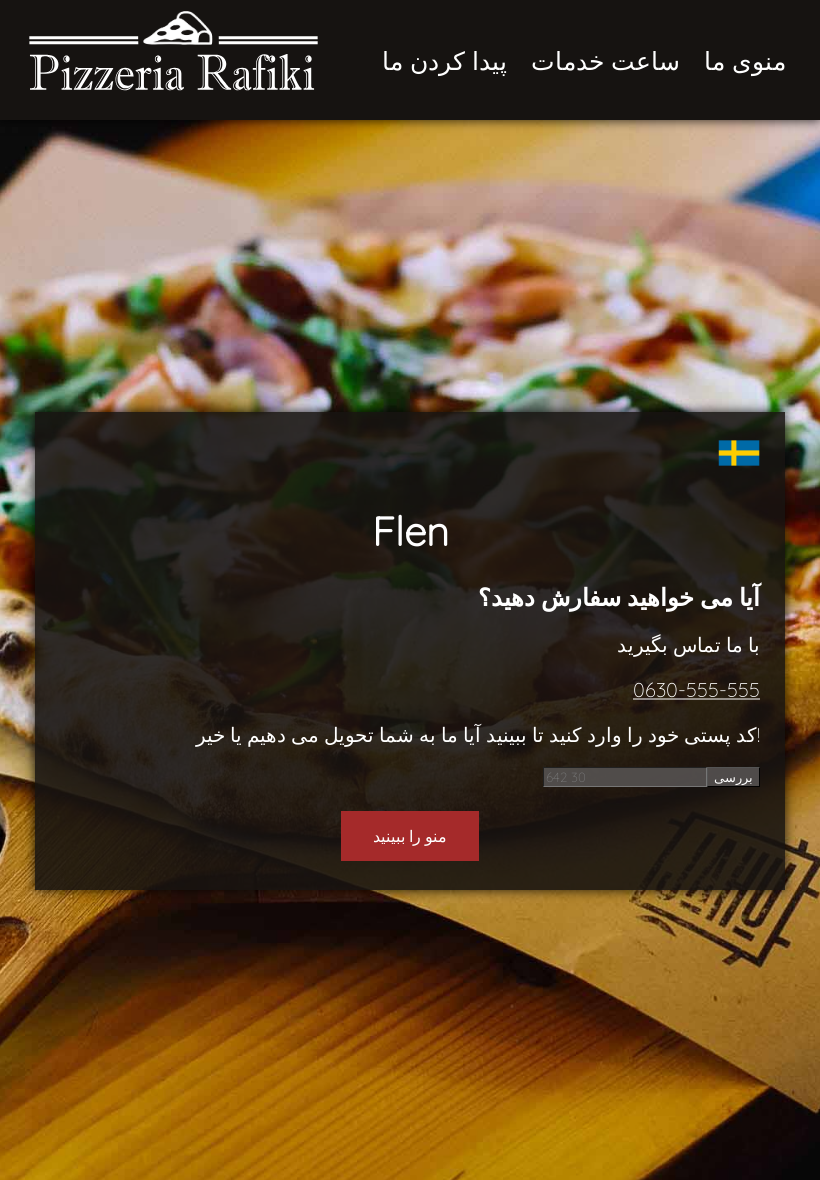

Set viewport size to 390x844 on flen-per.html
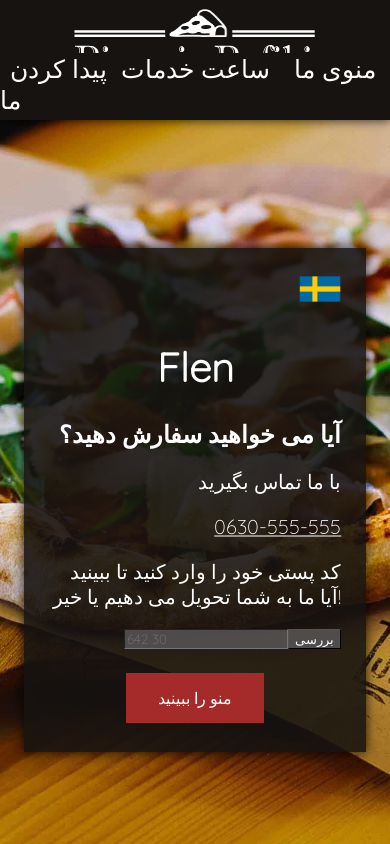

Waited 500ms for viewport 390x844 to adjust on flen-per.html
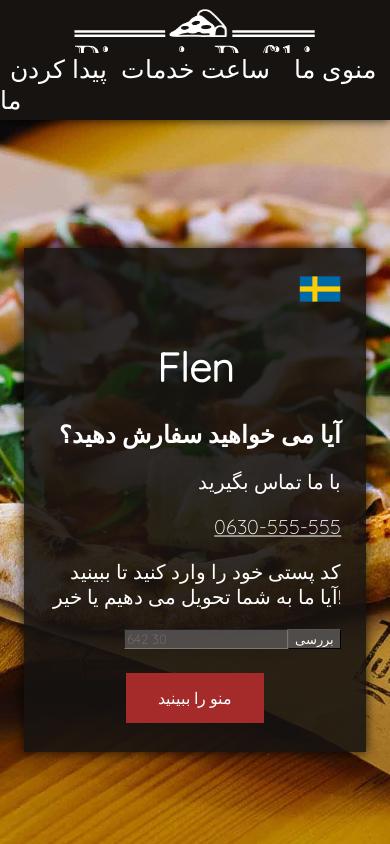

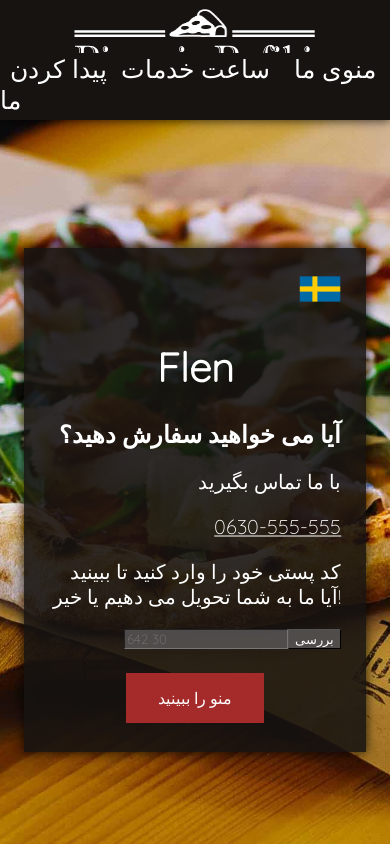